Tests pagination functionality on a product table by navigating through all pages, reading product data, and selecting checkboxes for each product

Starting URL: https://testautomationpractice.blogspot.com/

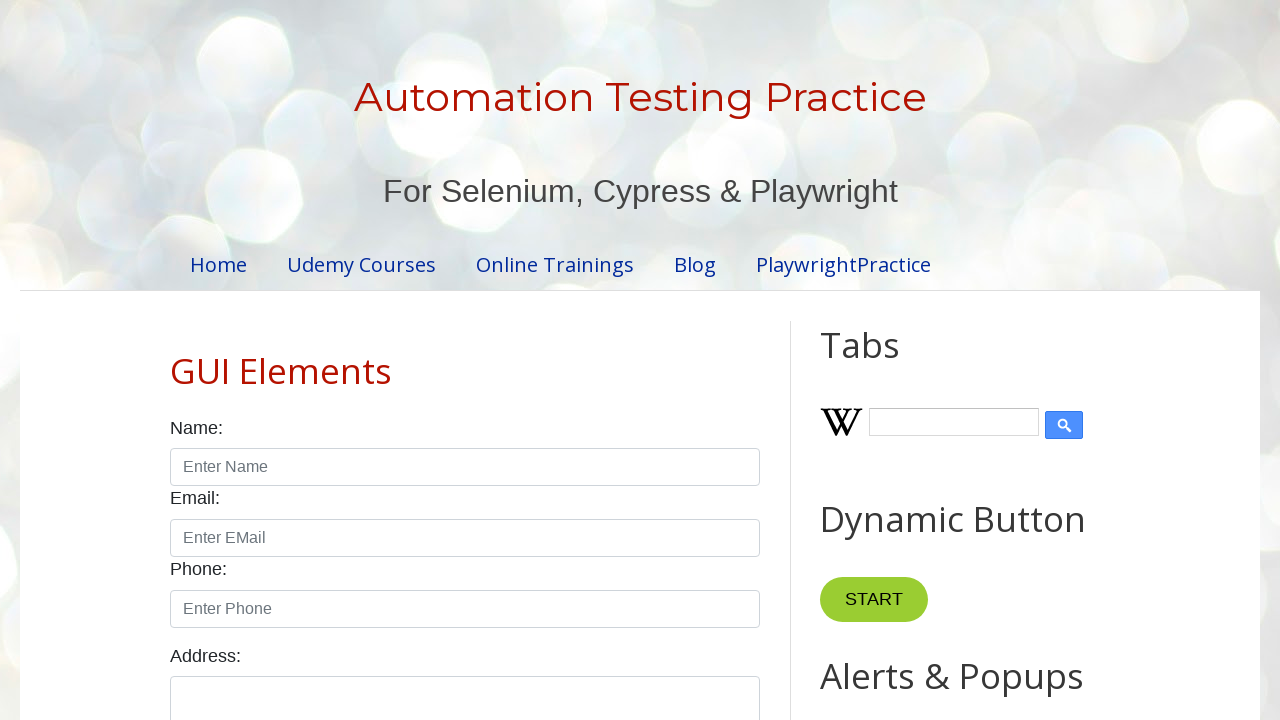

Retrieved all pagination page elements
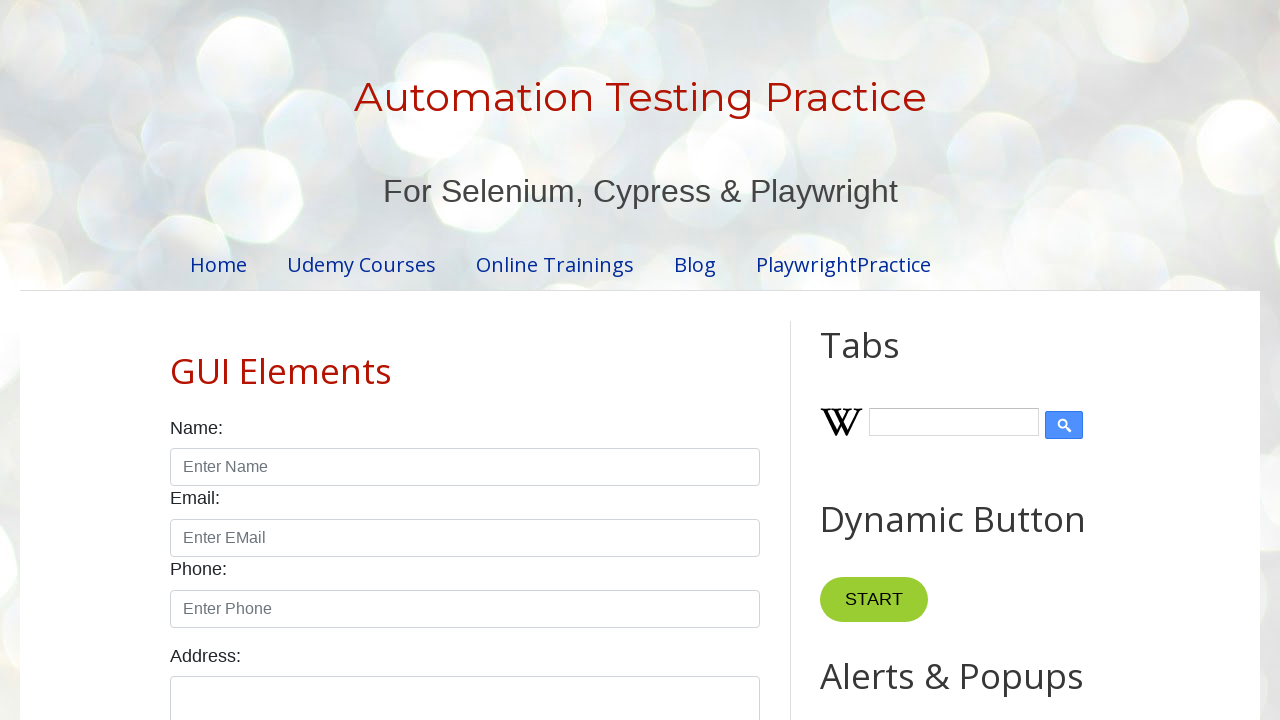

Identified 4 pages in pagination
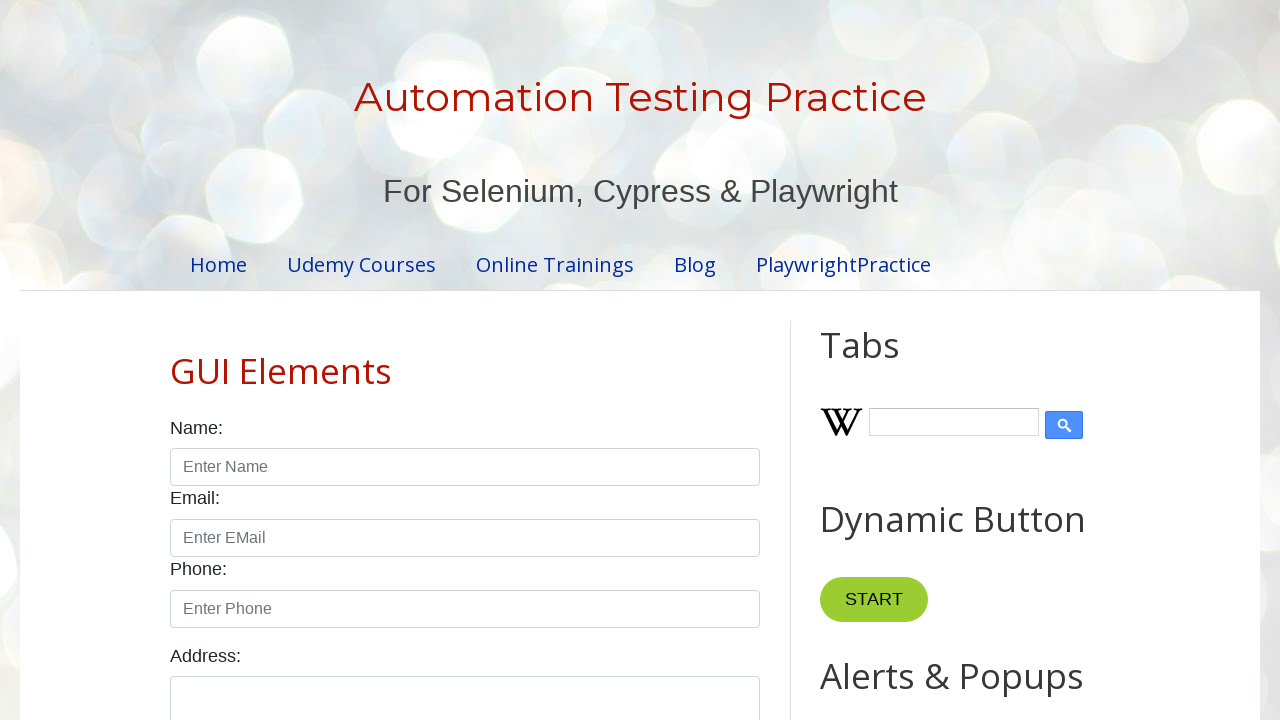

Retrieved 5 product rows from current page
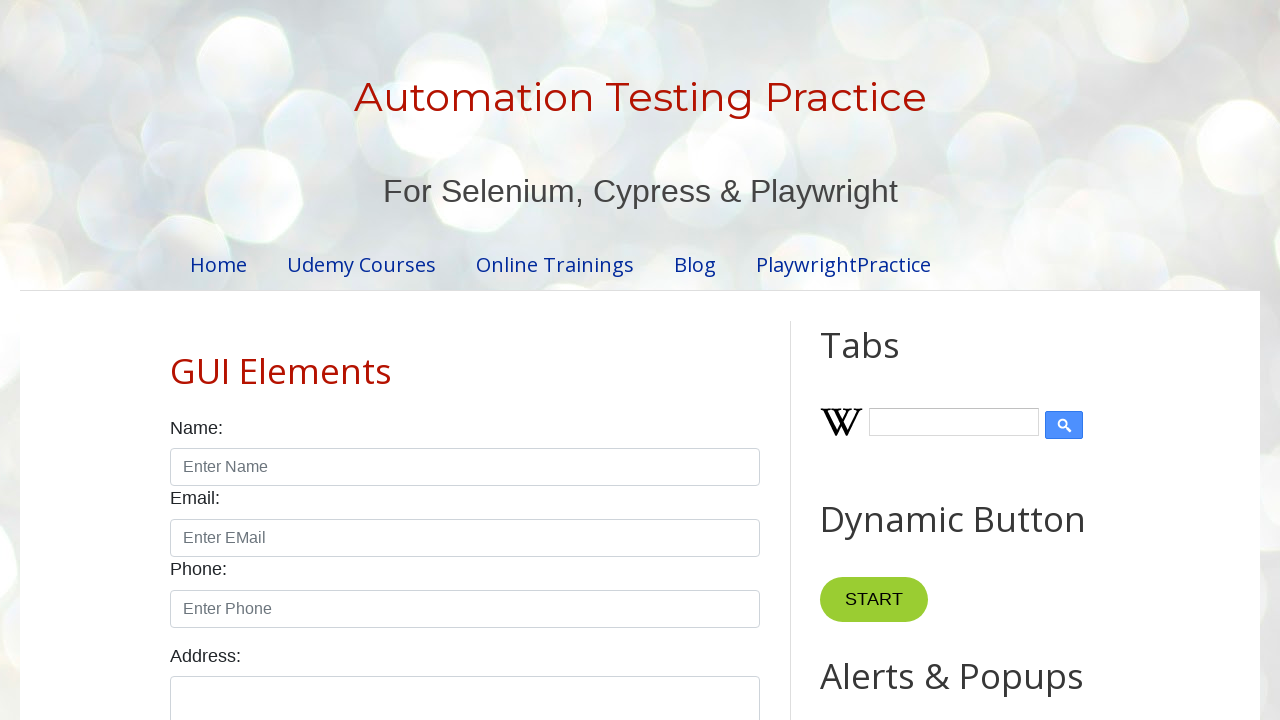

Retrieved product name: Smartphone
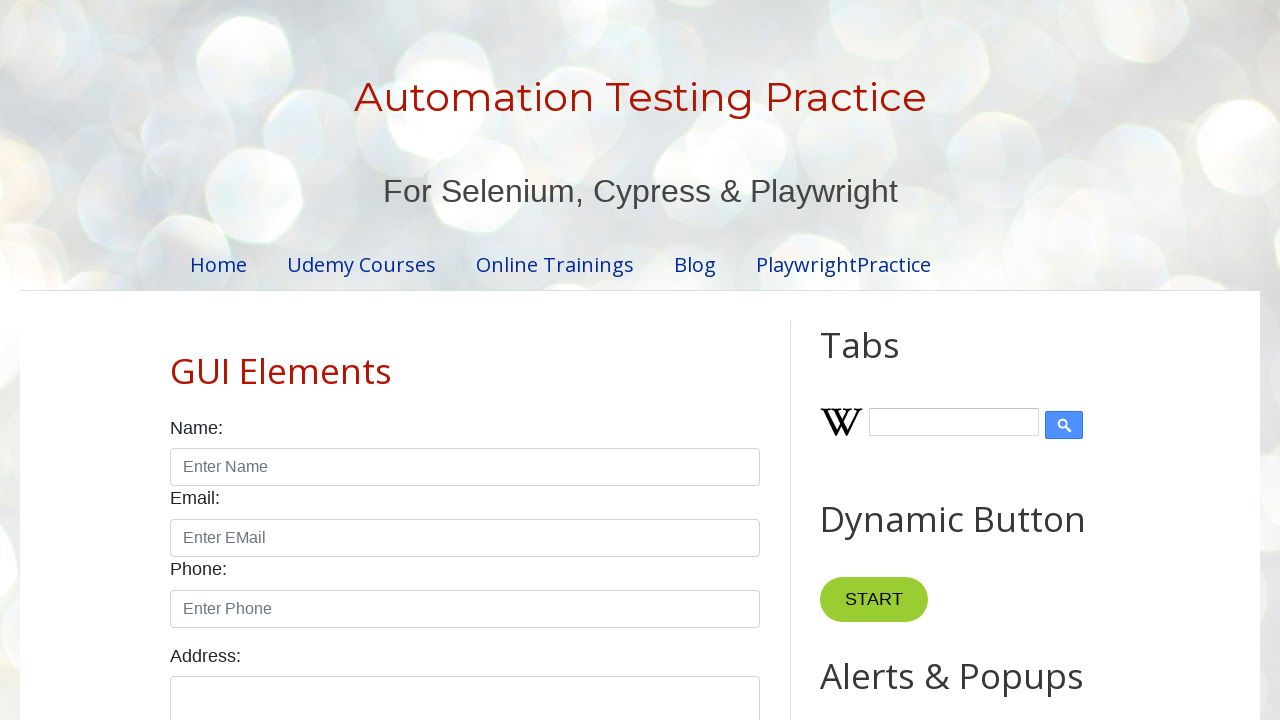

Retrieved product price: $10.99
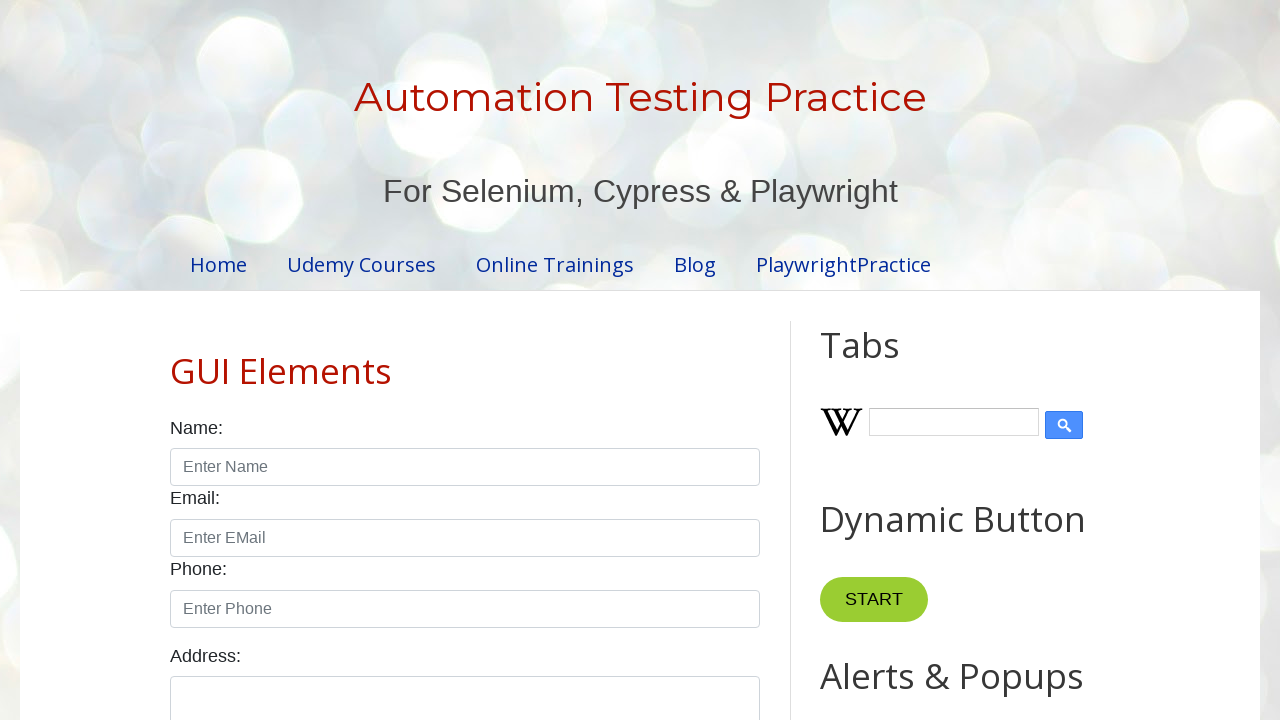

Retrieved product name: Laptop
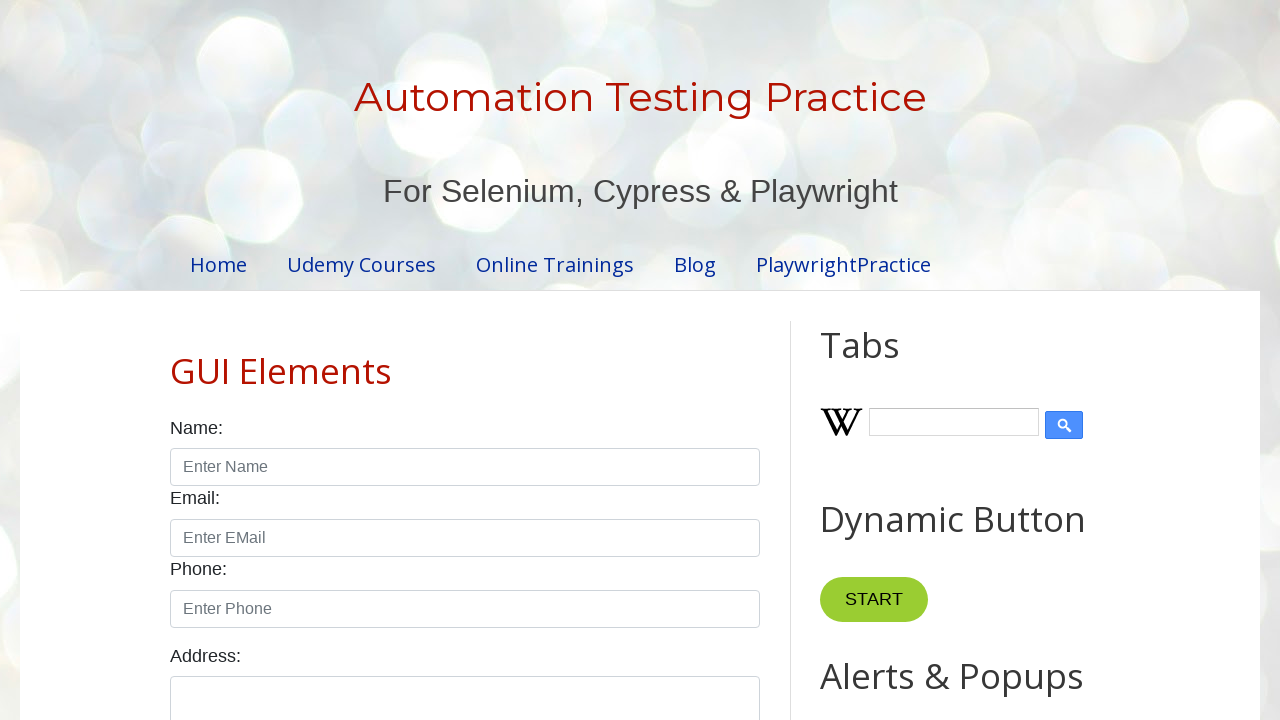

Retrieved product price: $19.99
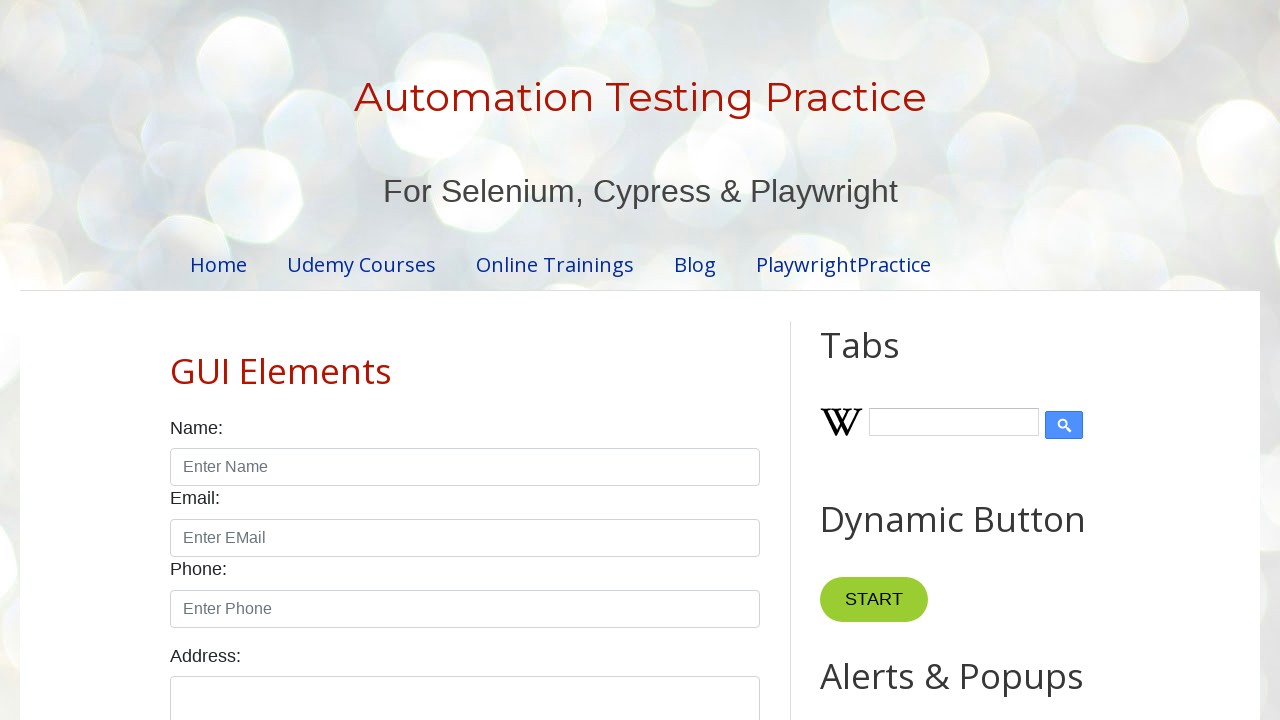

Retrieved product name: Tablet 
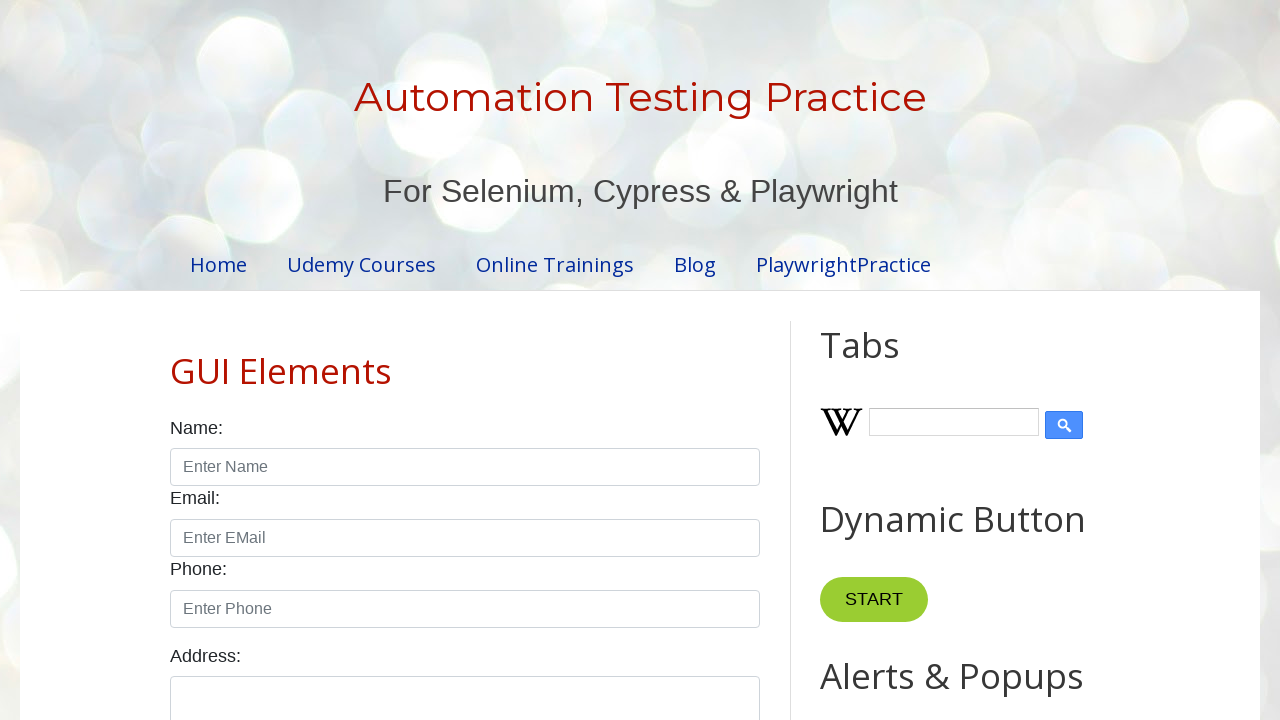

Retrieved product price: $5.99
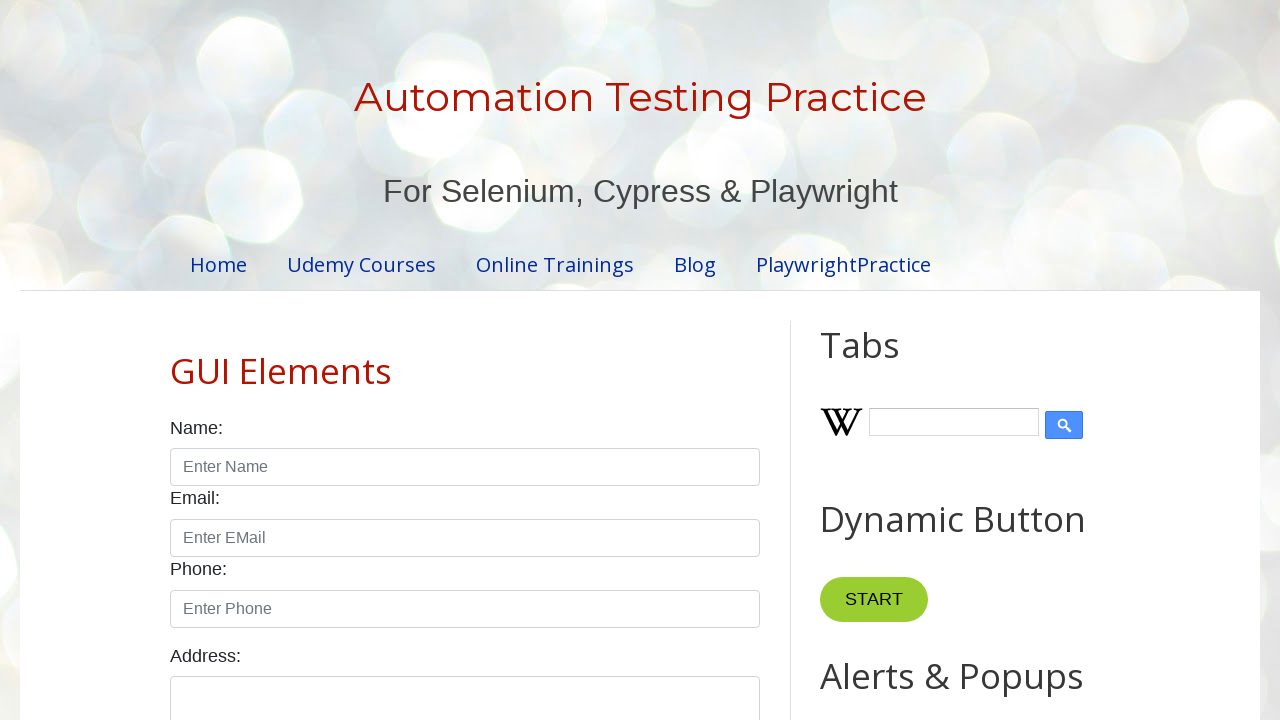

Retrieved product name: Smartwatch
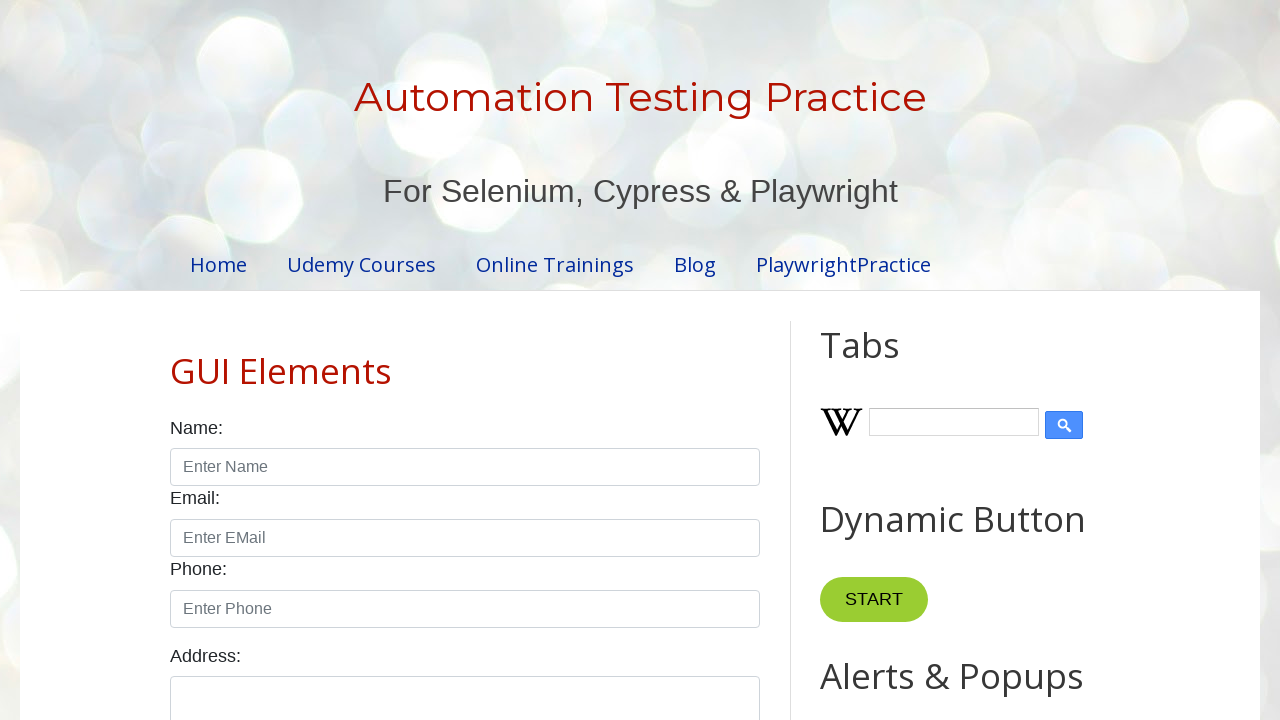

Retrieved product price: $7.99
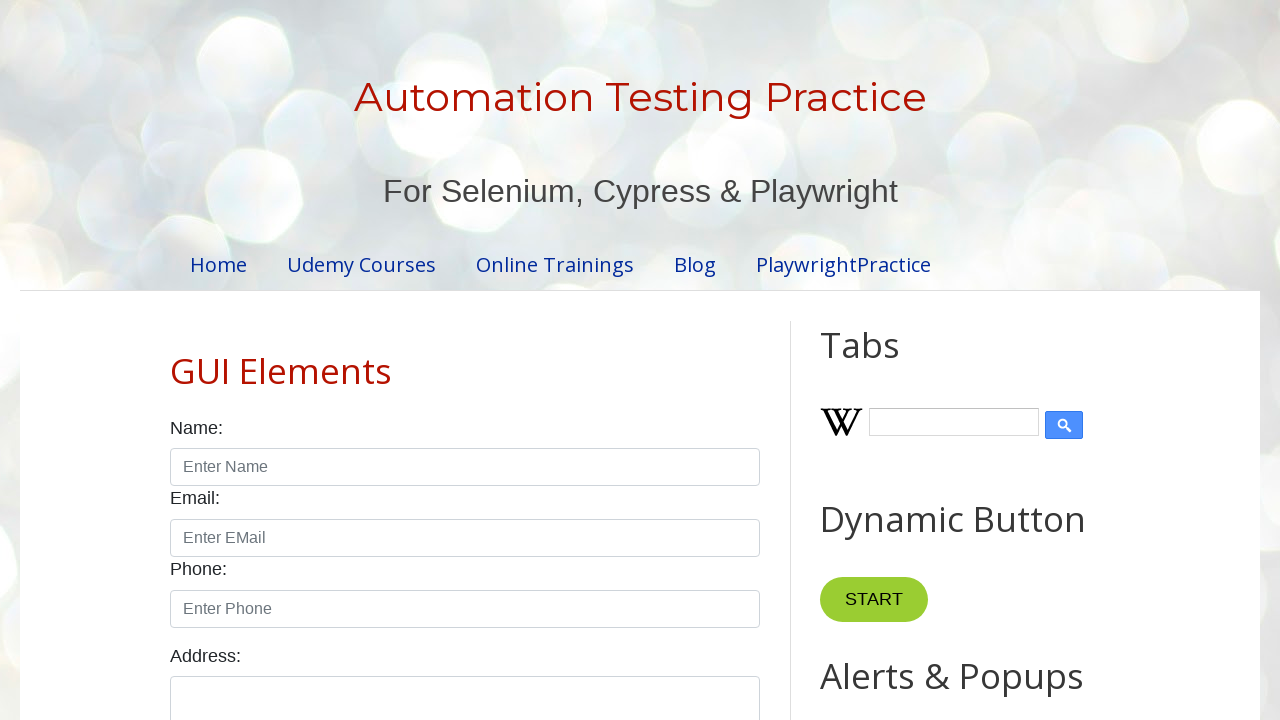

Retrieved product name: Wireless Earbuds
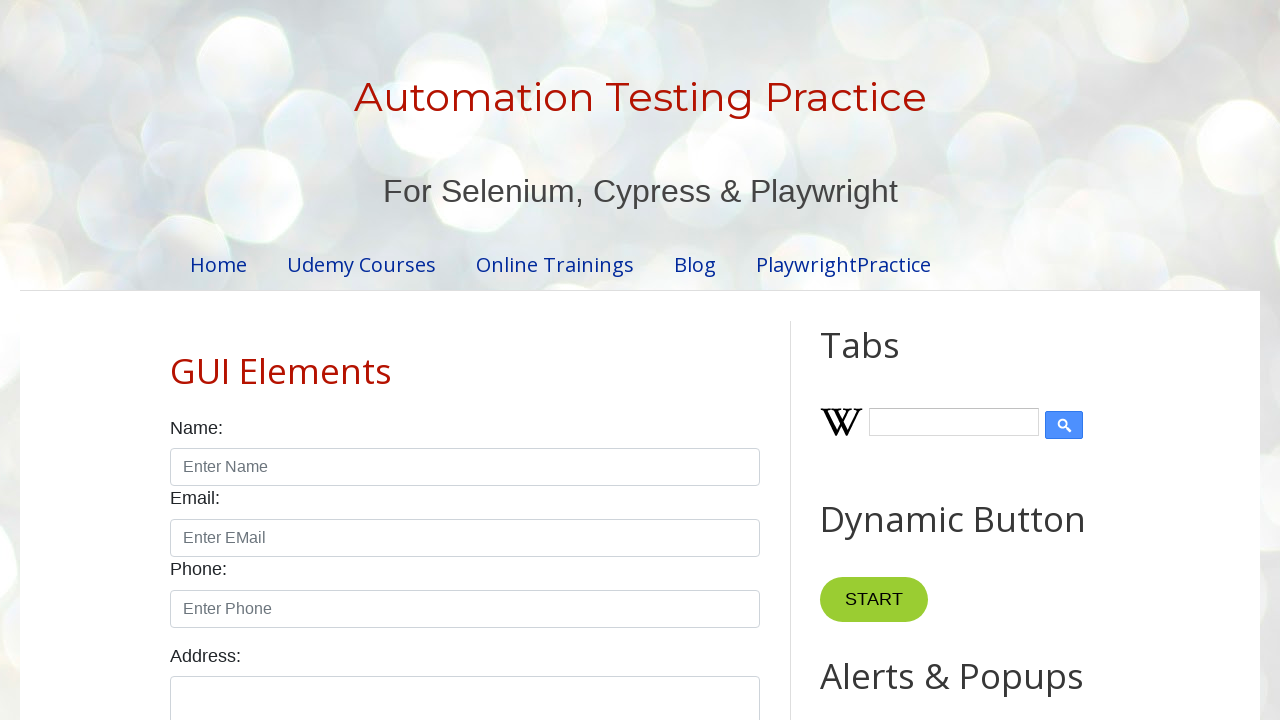

Retrieved product price: $8.99
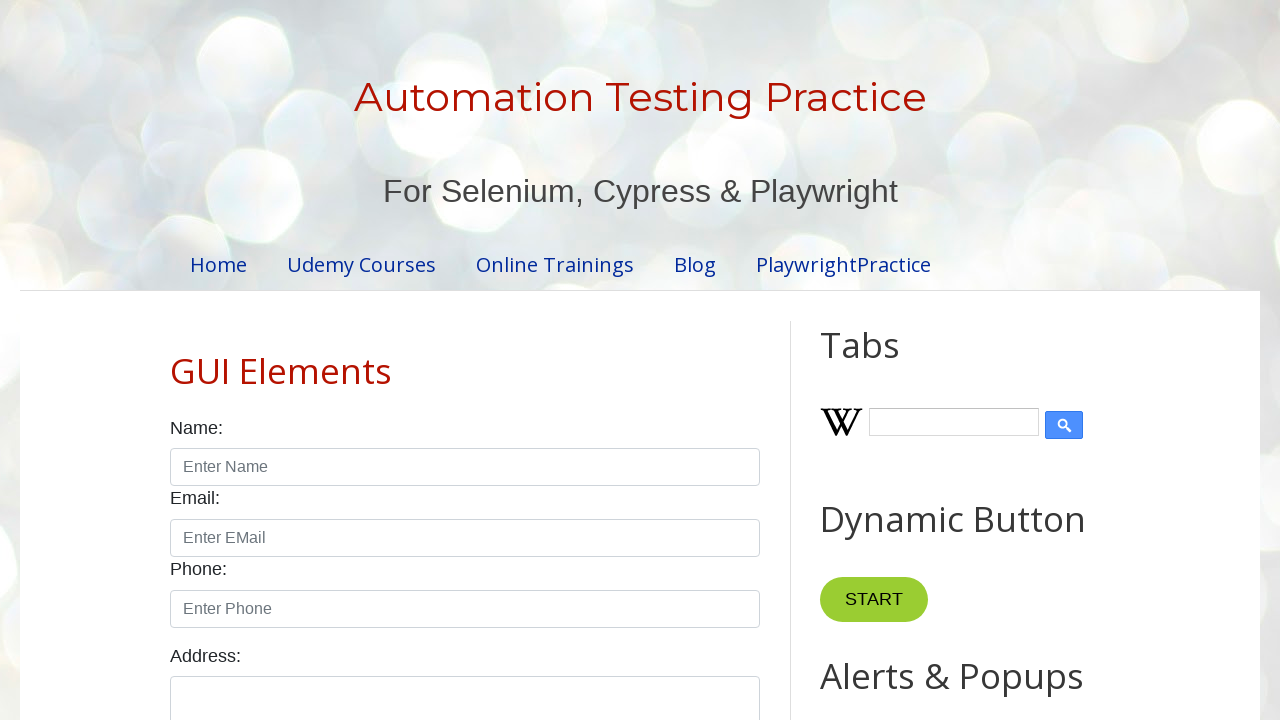

Clicked checkbox for product in row 1 on page 1 at (651, 361) on //table[@id='productTable']//tbody//tr[1]//td[4]//input
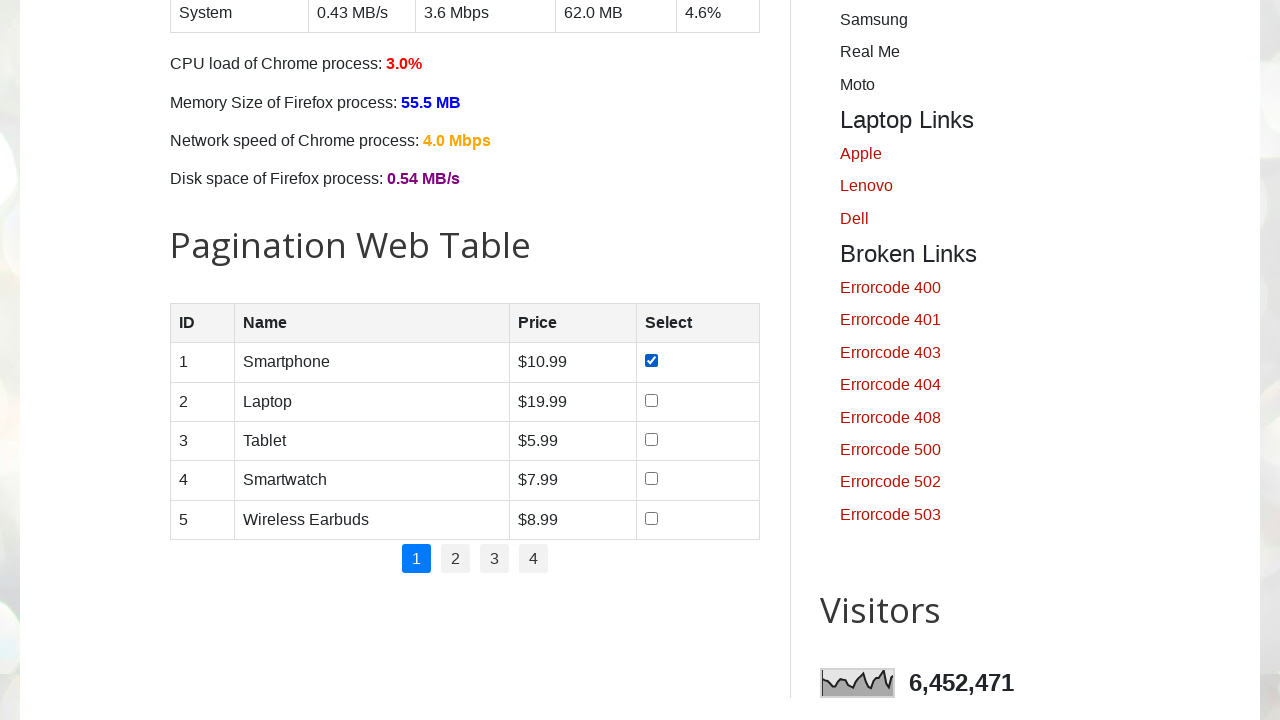

Clicked checkbox for product in row 2 on page 1 at (651, 400) on //table[@id='productTable']//tbody//tr[2]//td[4]//input
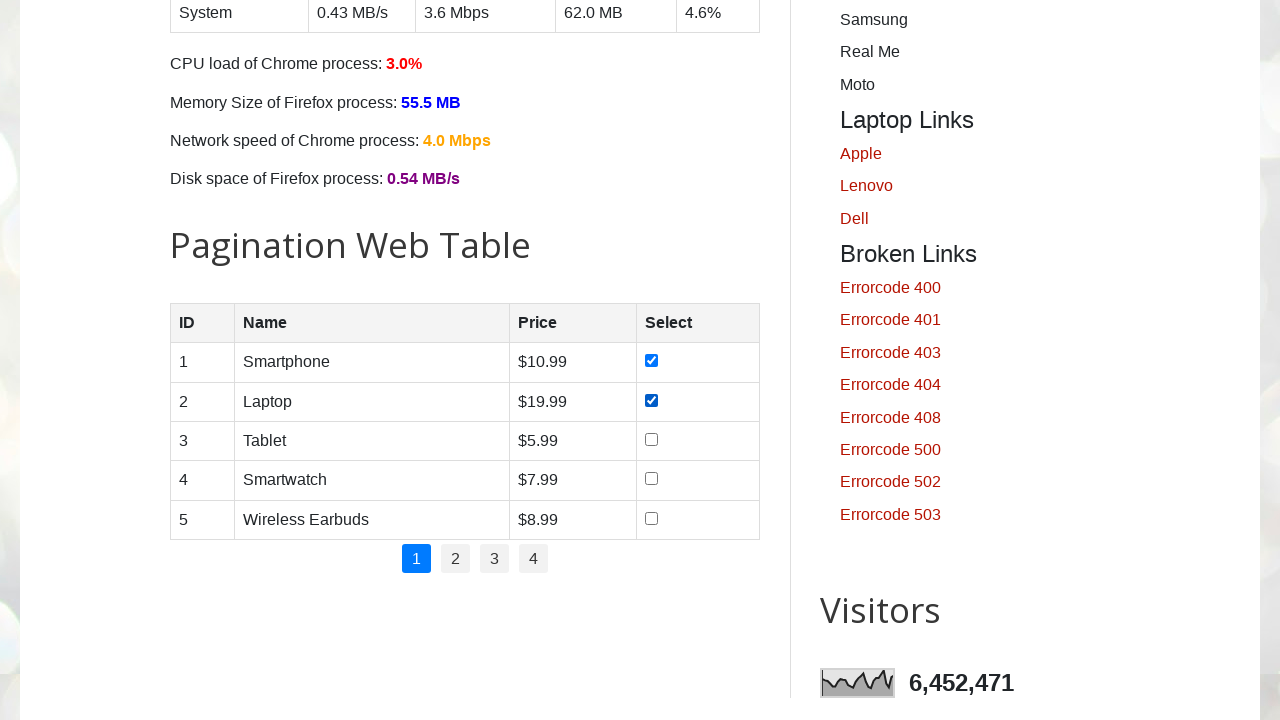

Clicked checkbox for product in row 3 on page 1 at (651, 439) on //table[@id='productTable']//tbody//tr[3]//td[4]//input
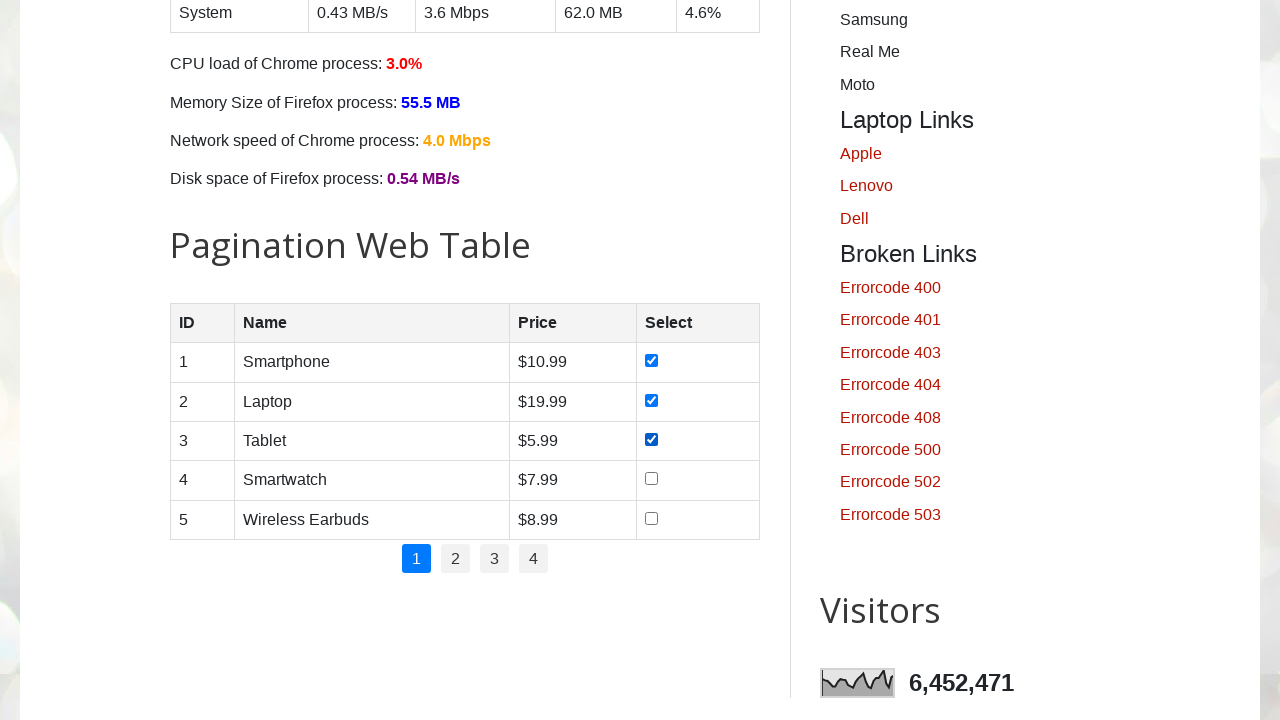

Clicked checkbox for product in row 4 on page 1 at (651, 479) on //table[@id='productTable']//tbody//tr[4]//td[4]//input
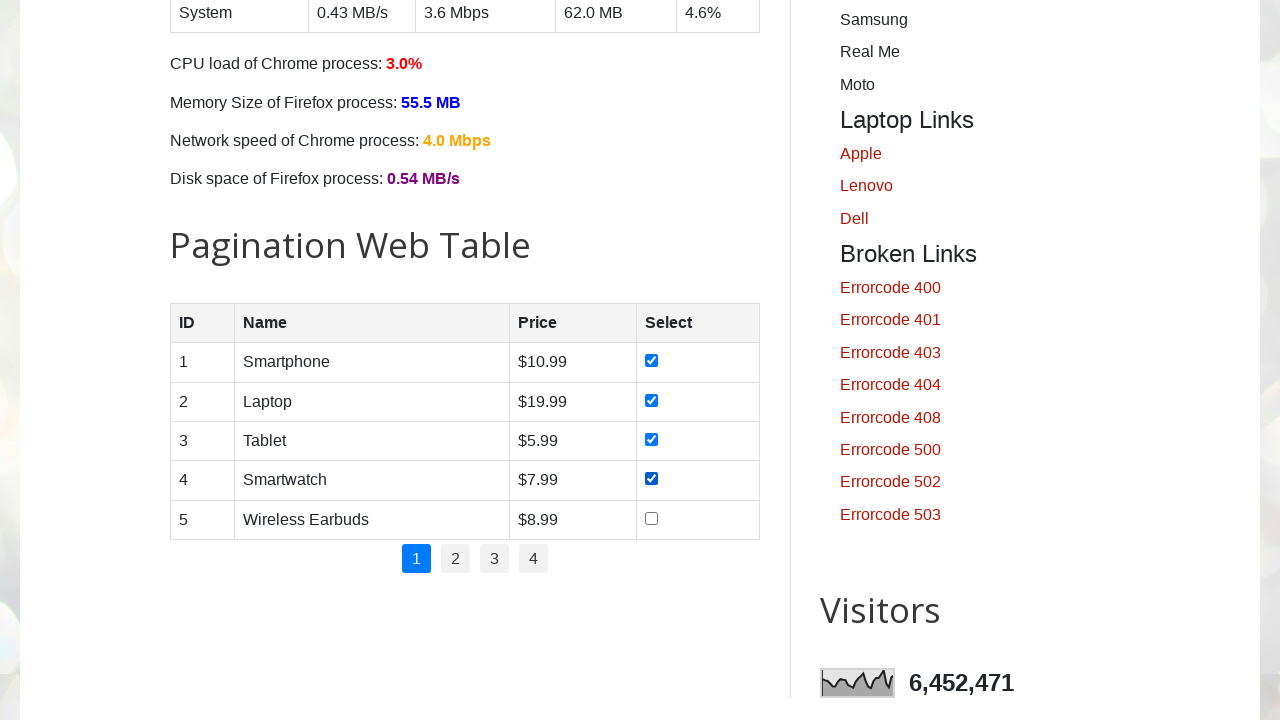

Clicked checkbox for product in row 5 on page 1 at (651, 518) on //table[@id='productTable']//tbody//tr[5]//td[4]//input
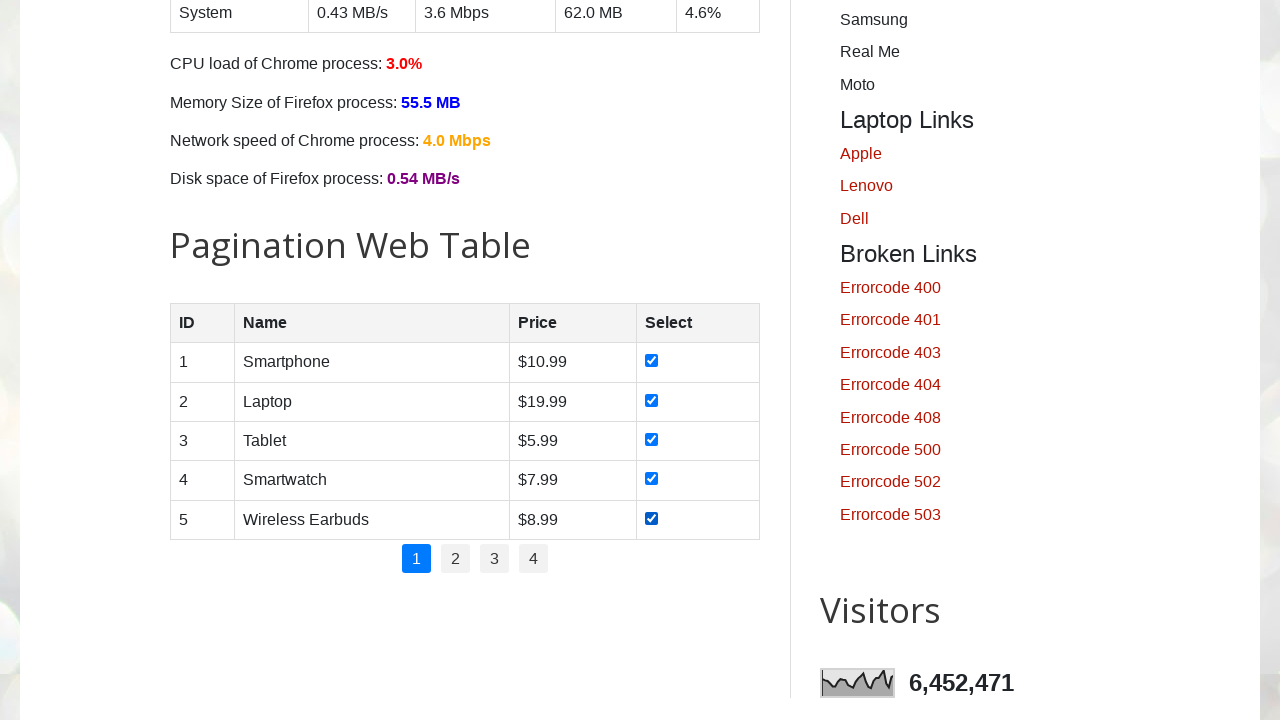

Clicked pagination link to navigate to page 2 at (456, 559) on //ul[@id='pagination']//li[2]
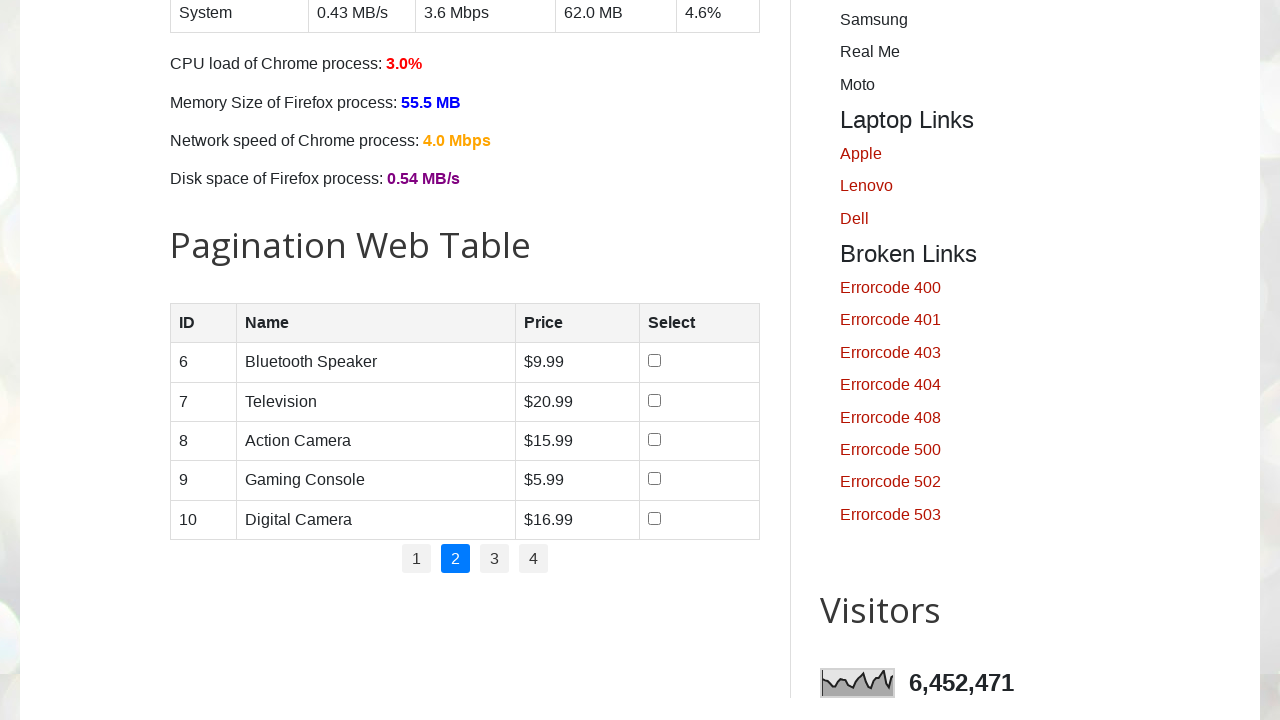

Waited for page content to update
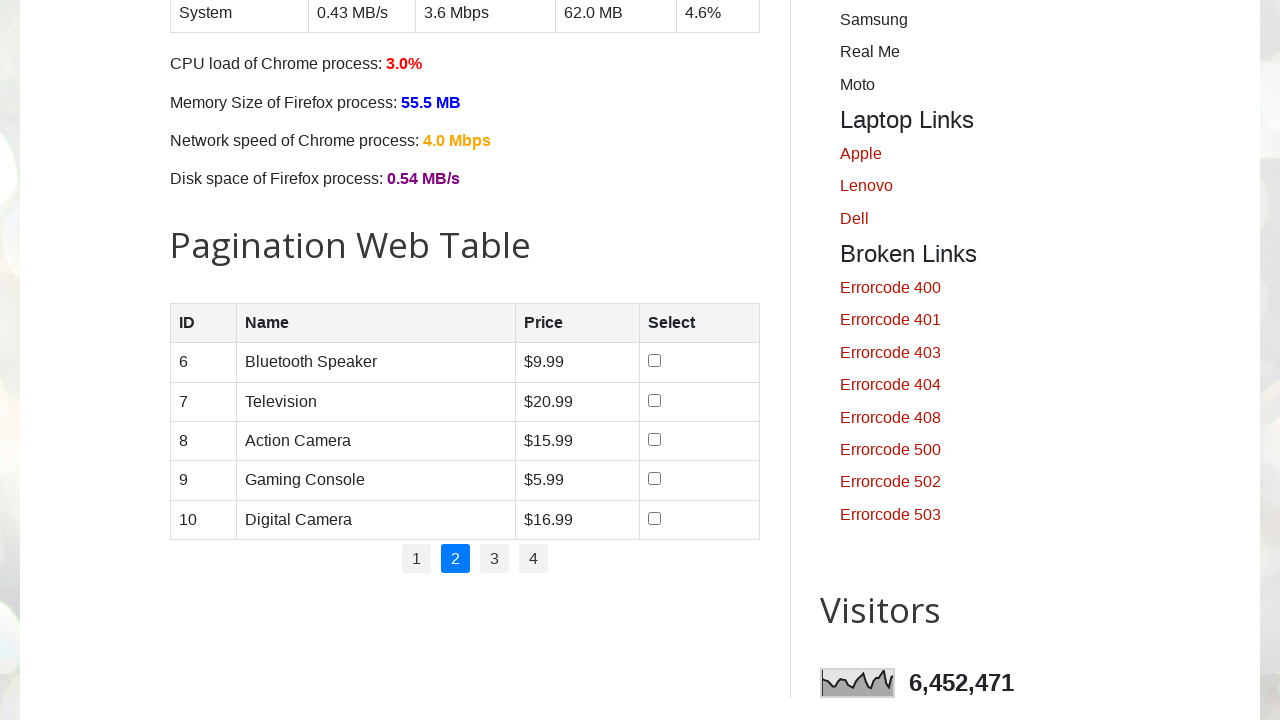

Retrieved 5 product rows from current page
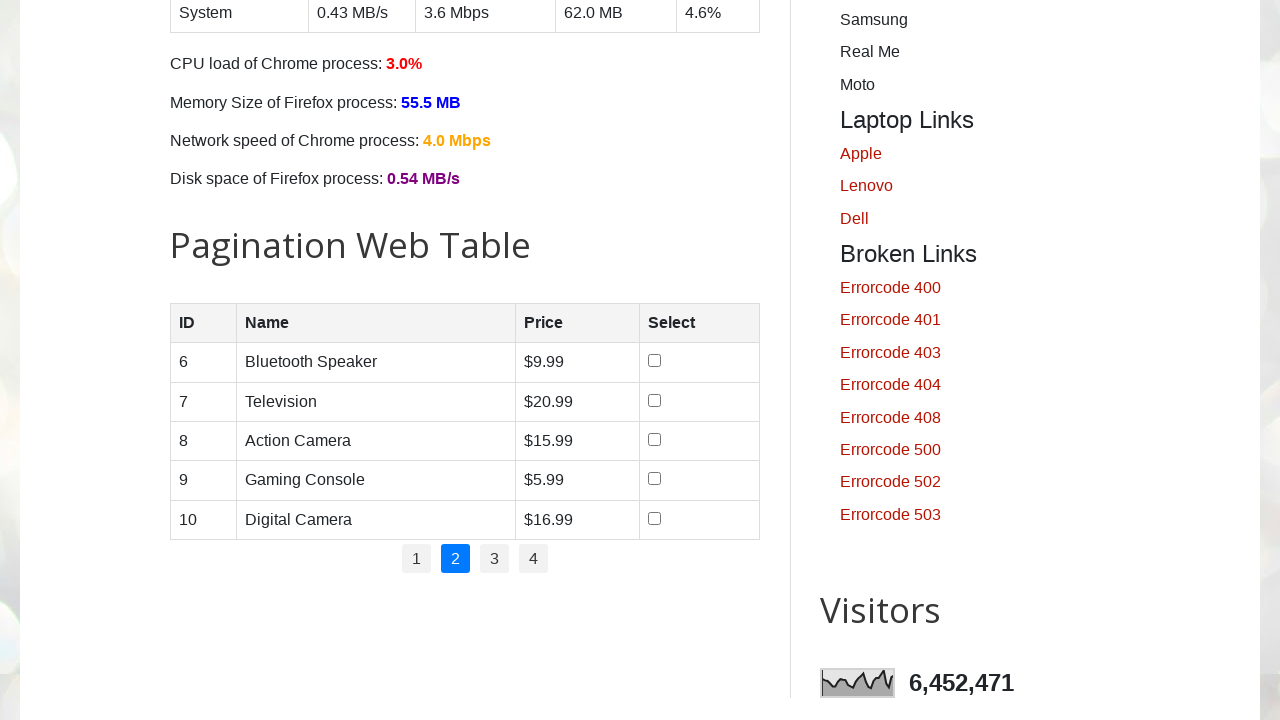

Retrieved product name: Bluetooth Speaker
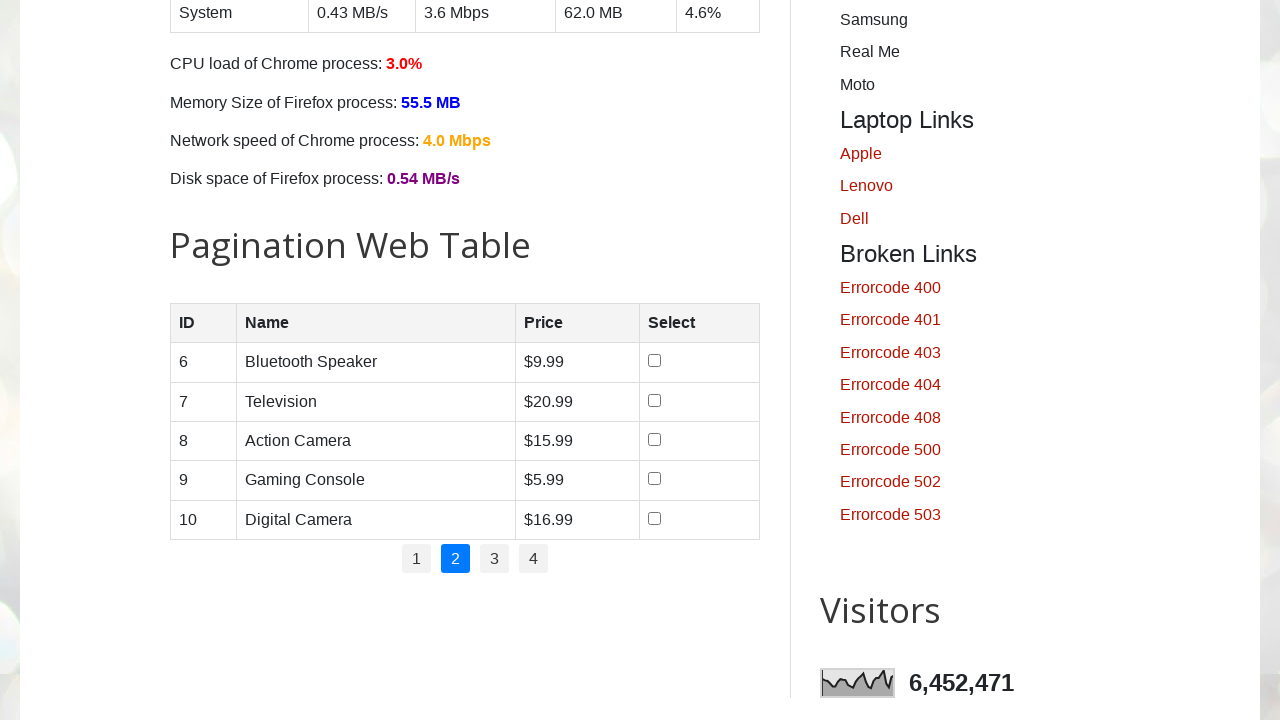

Retrieved product price: $9.99
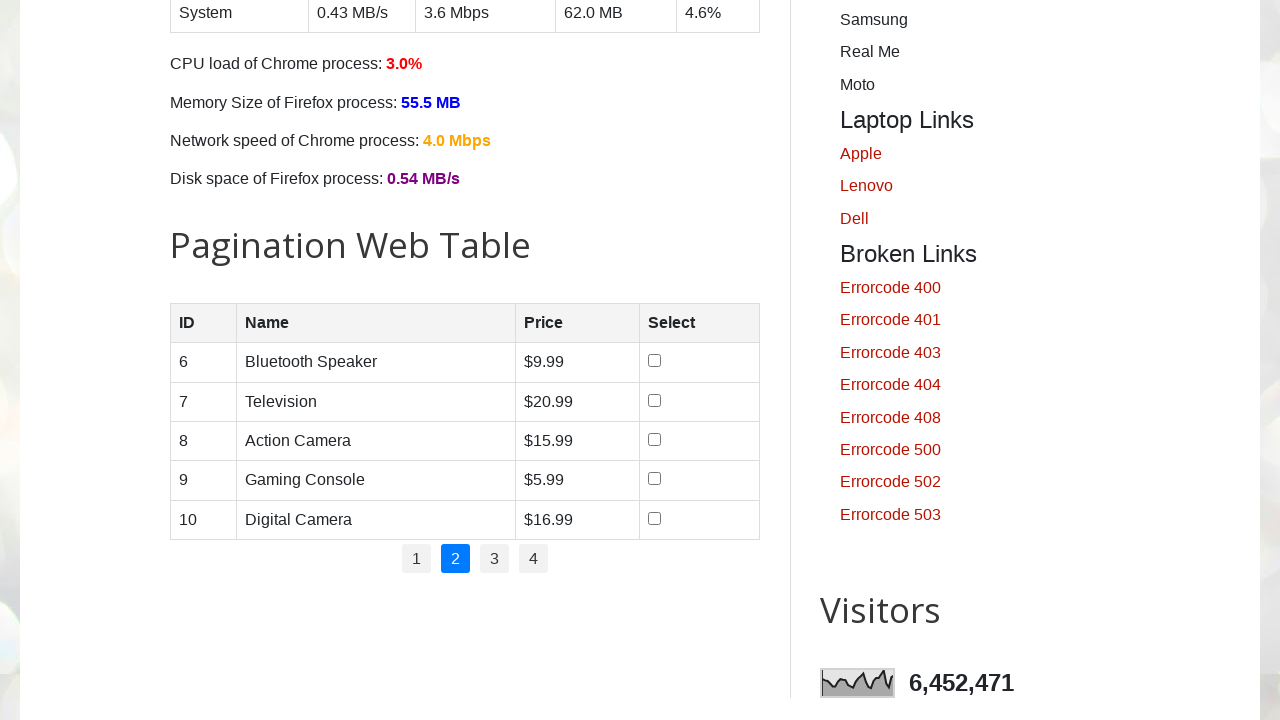

Retrieved product name: Television
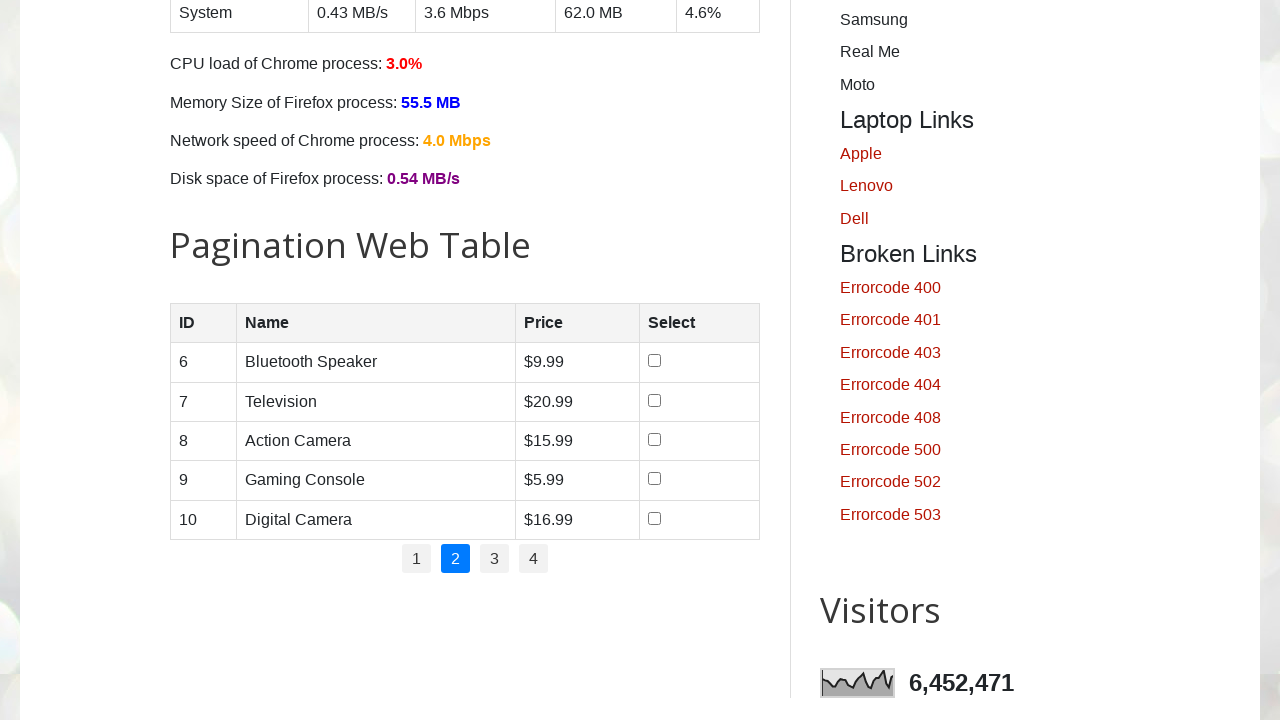

Retrieved product price: $20.99
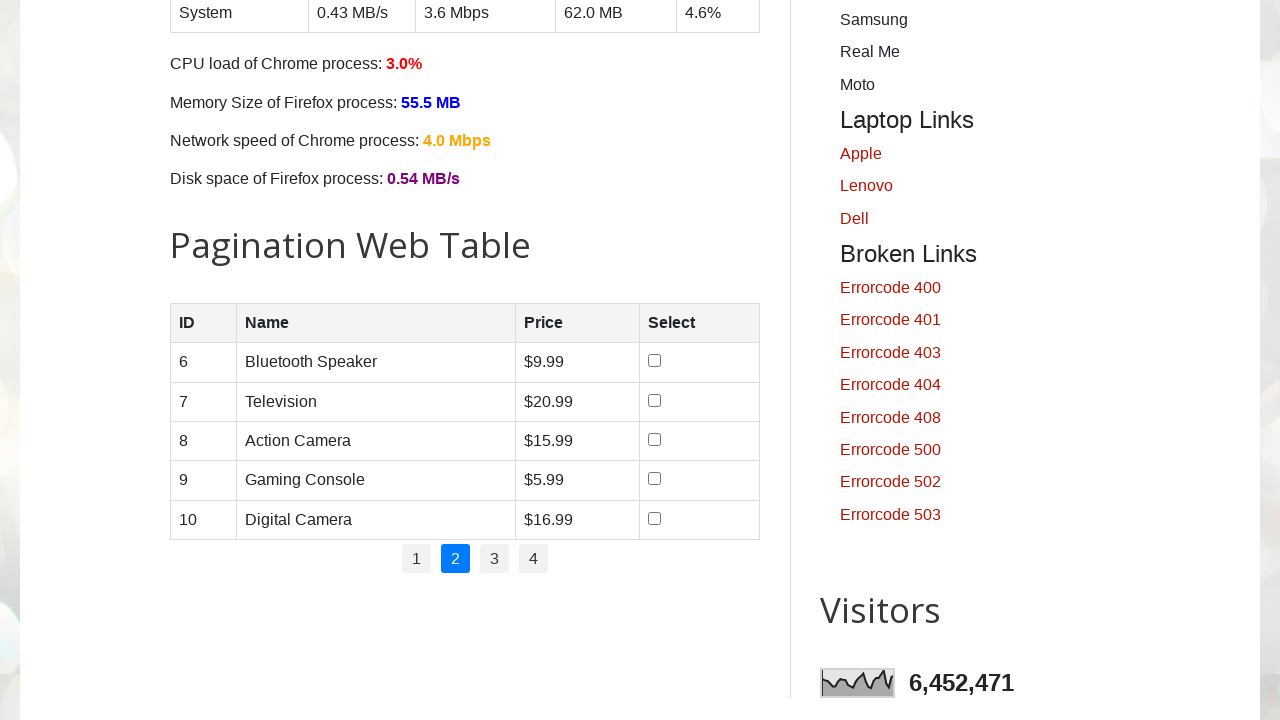

Retrieved product name: Action Camera
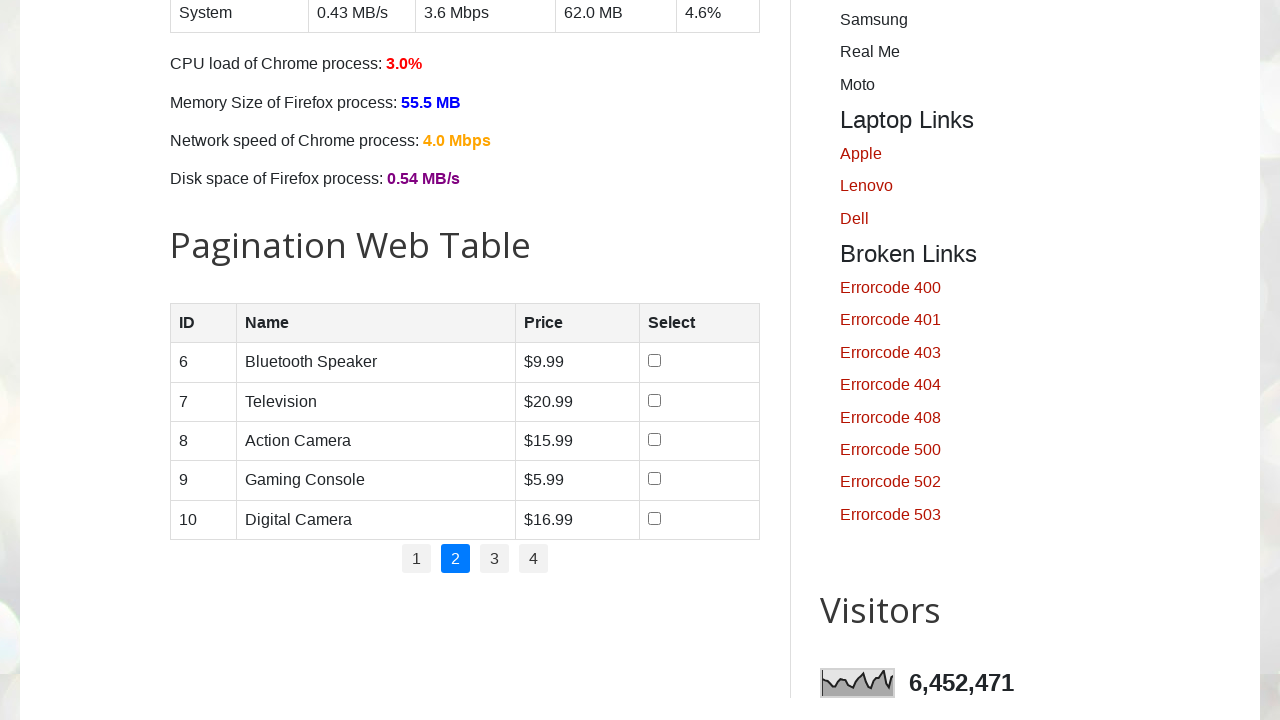

Retrieved product price: $15.99
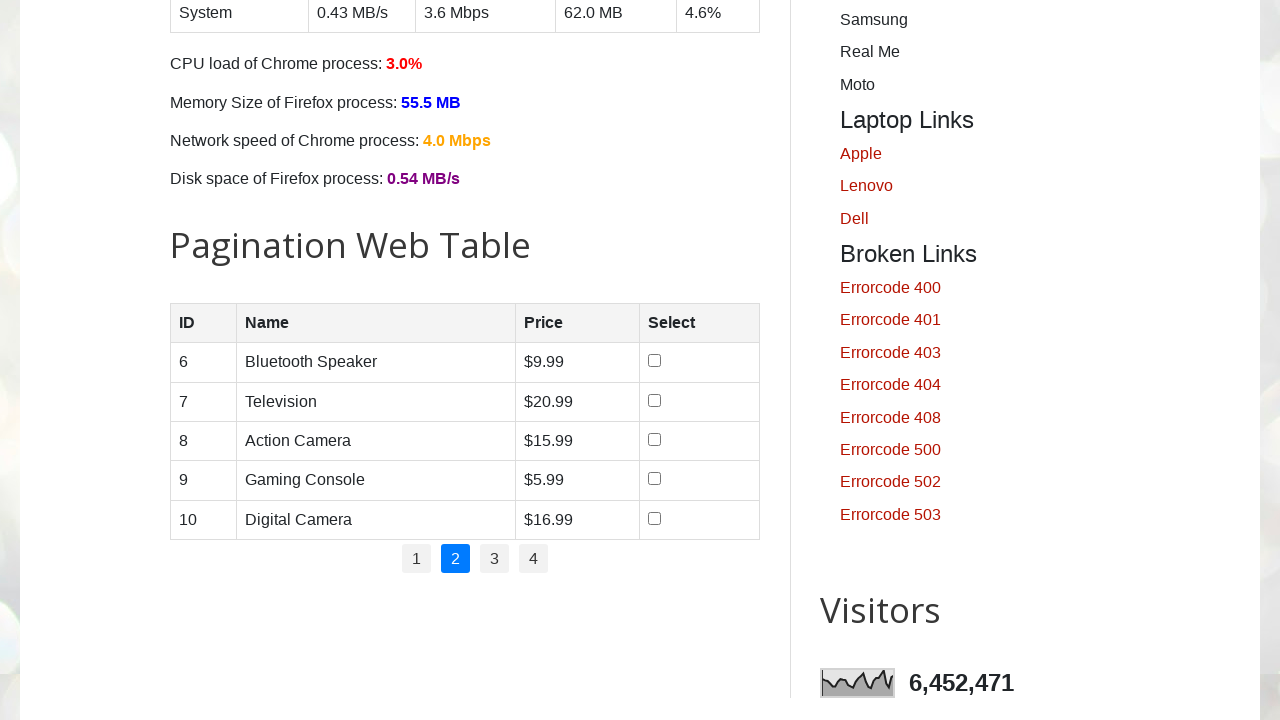

Retrieved product name: Gaming Console
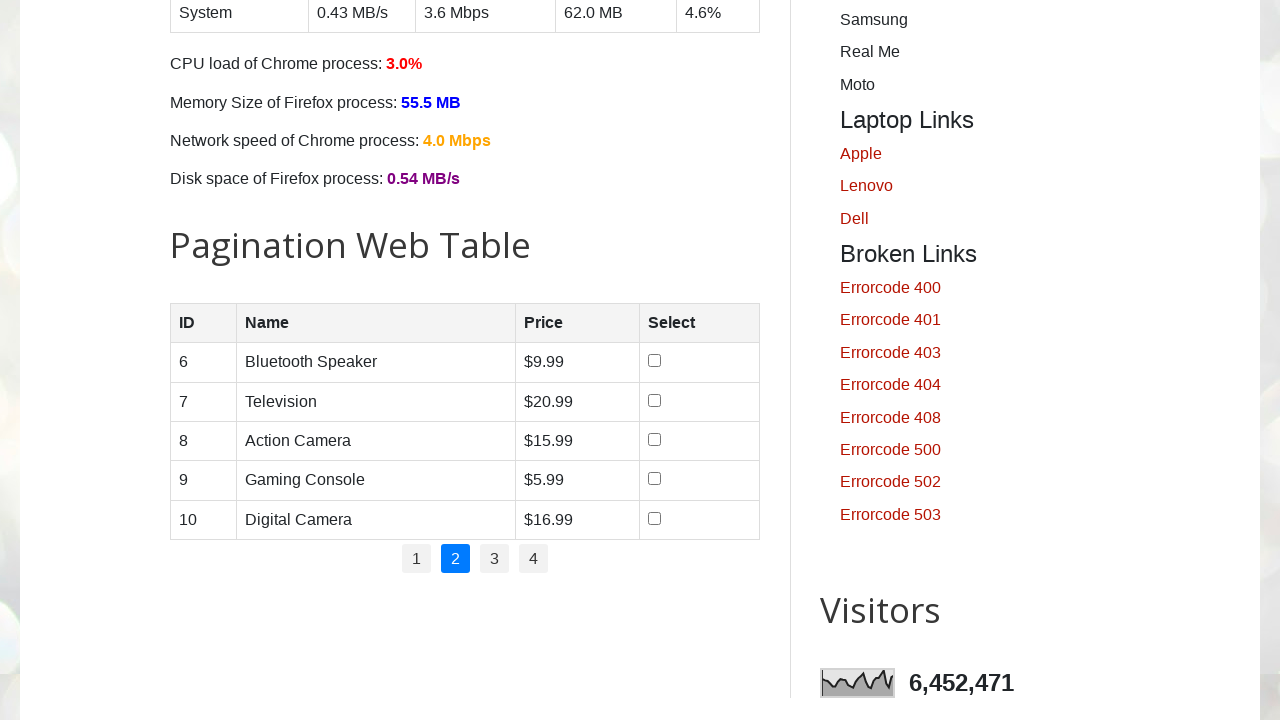

Retrieved product price: $5.99
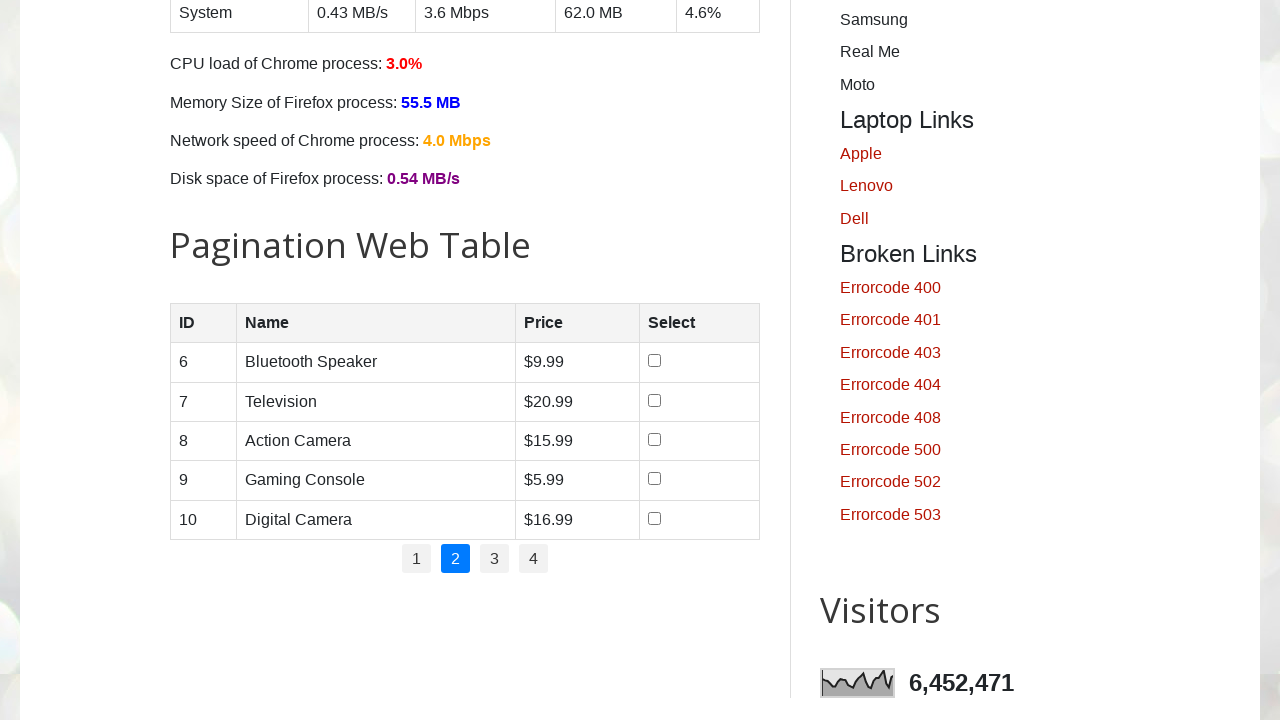

Retrieved product name: Digital Camera
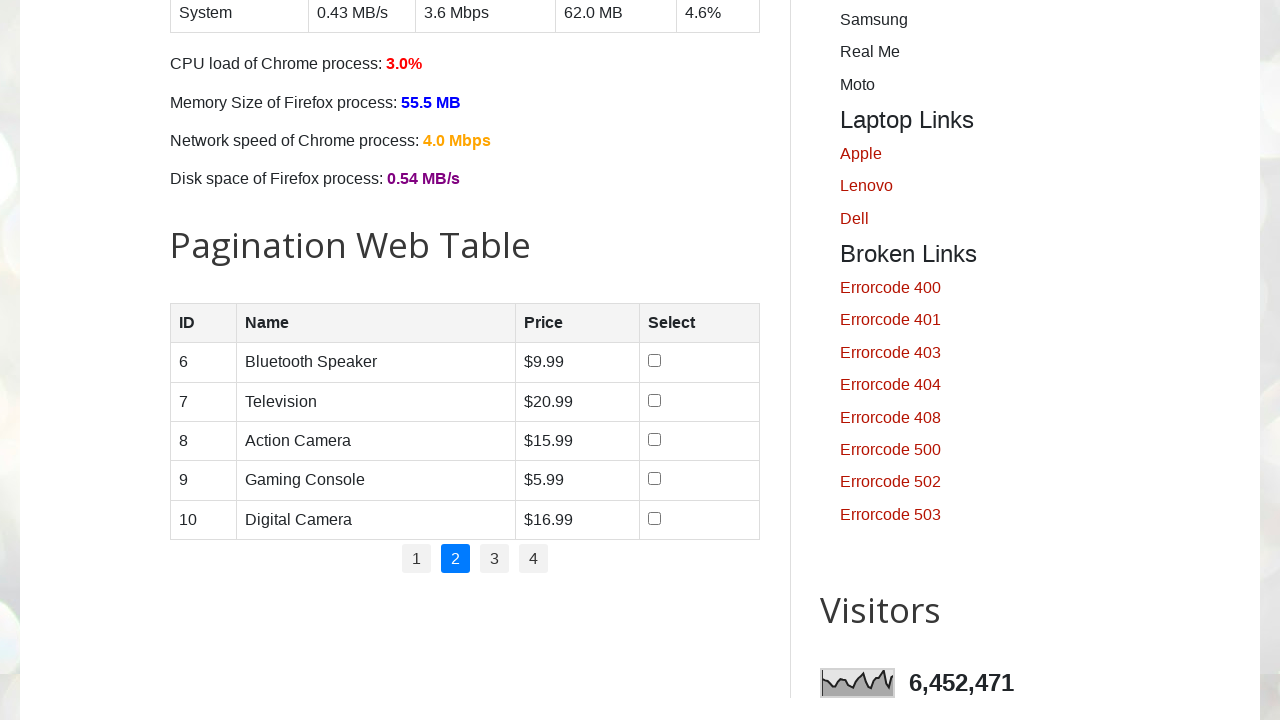

Retrieved product price: $16.99
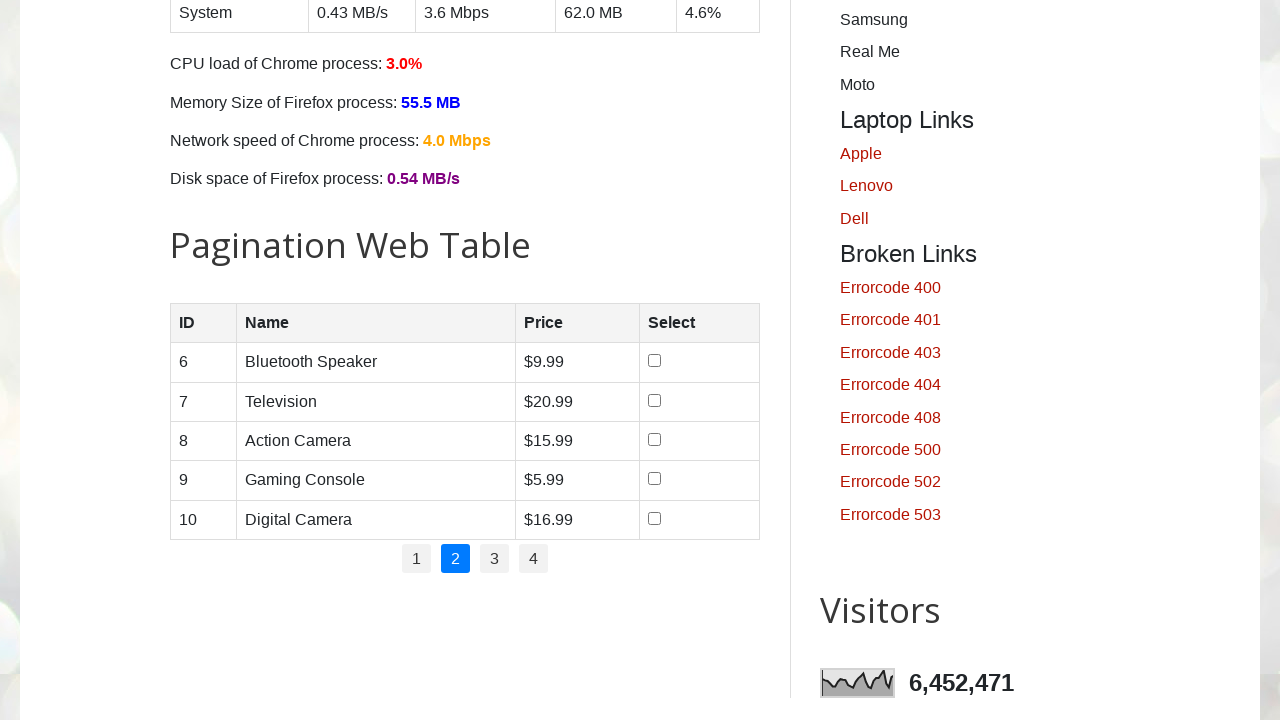

Clicked checkbox for product in row 1 on page 2 at (654, 361) on //table[@id='productTable']//tbody//tr[1]//td[4]//input
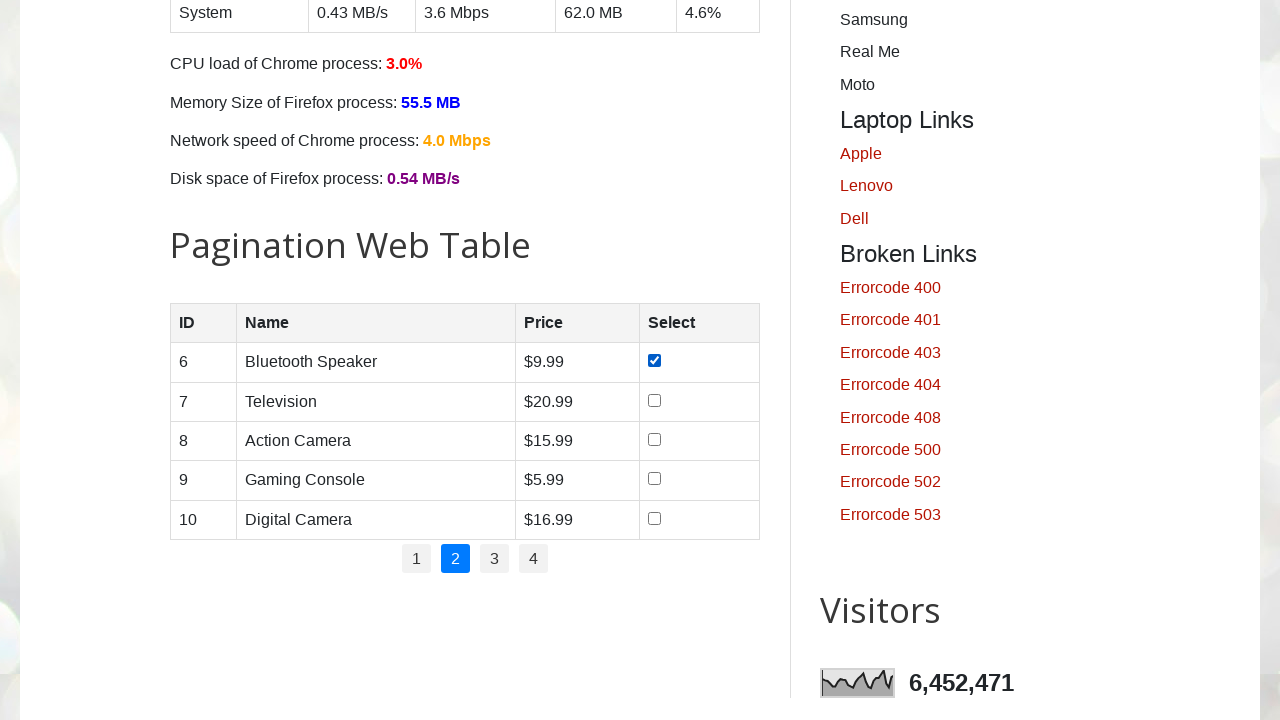

Clicked checkbox for product in row 2 on page 2 at (654, 400) on //table[@id='productTable']//tbody//tr[2]//td[4]//input
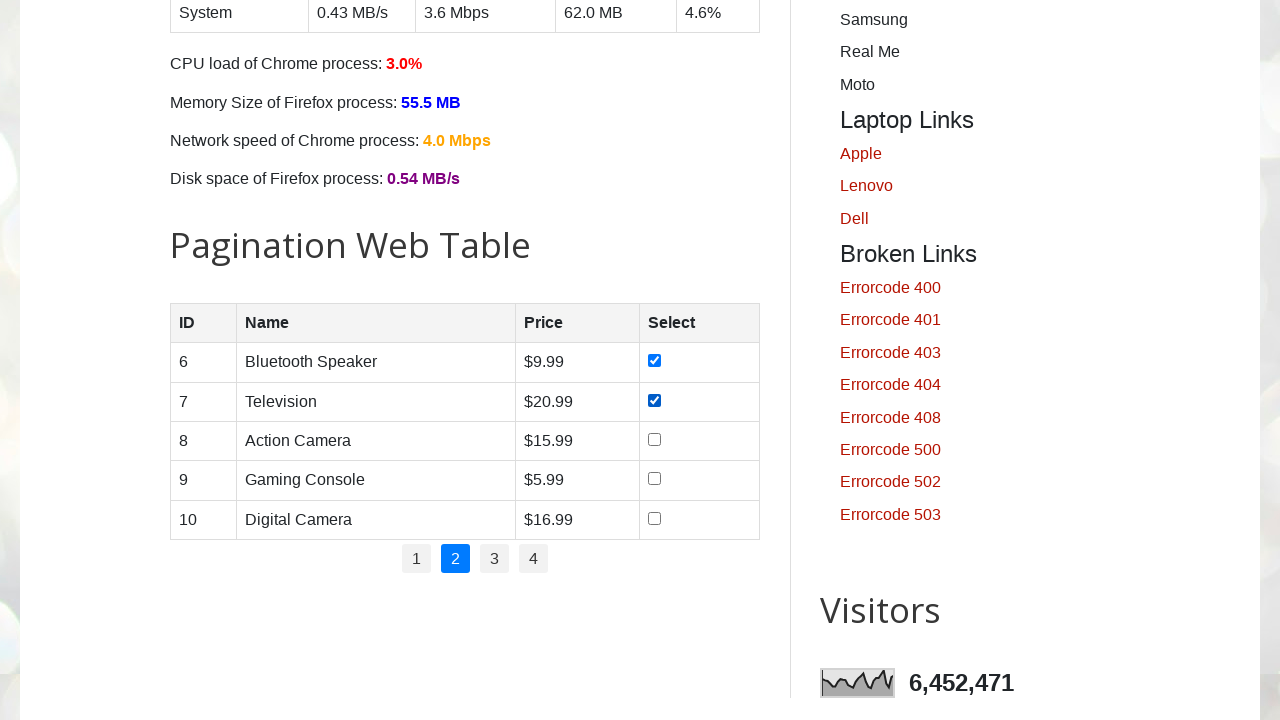

Clicked checkbox for product in row 3 on page 2 at (654, 439) on //table[@id='productTable']//tbody//tr[3]//td[4]//input
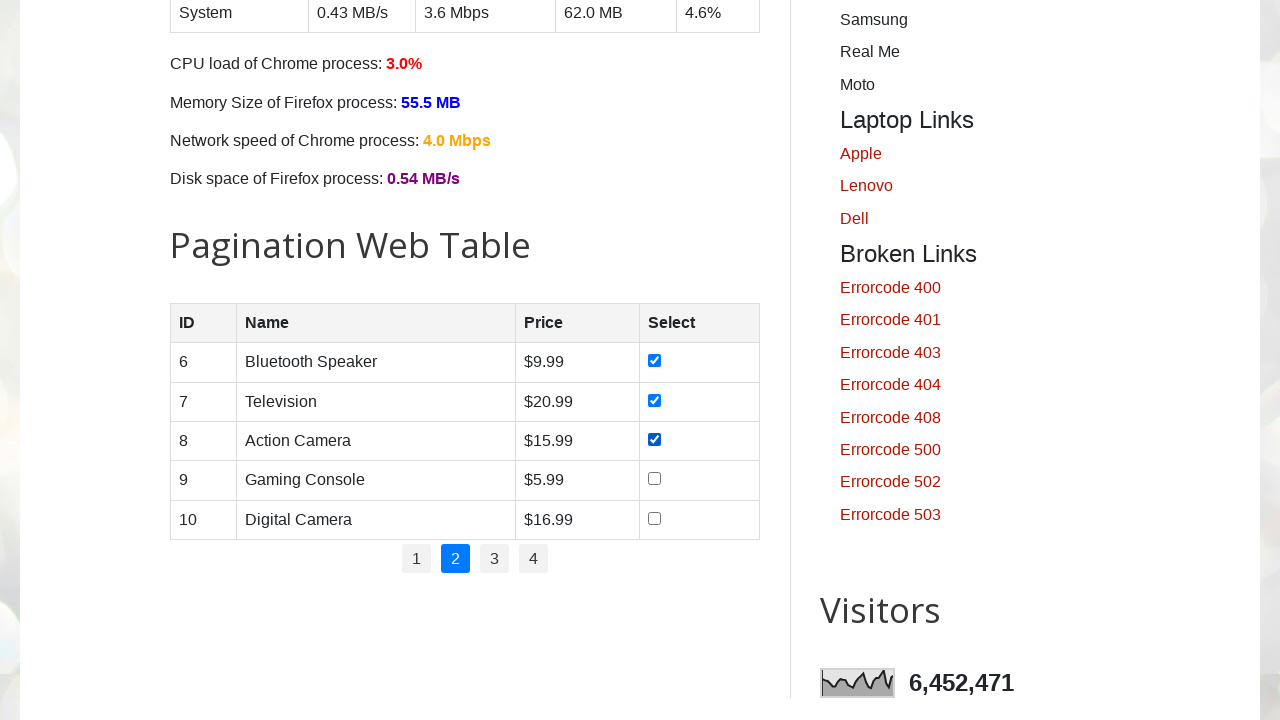

Clicked checkbox for product in row 4 on page 2 at (654, 479) on //table[@id='productTable']//tbody//tr[4]//td[4]//input
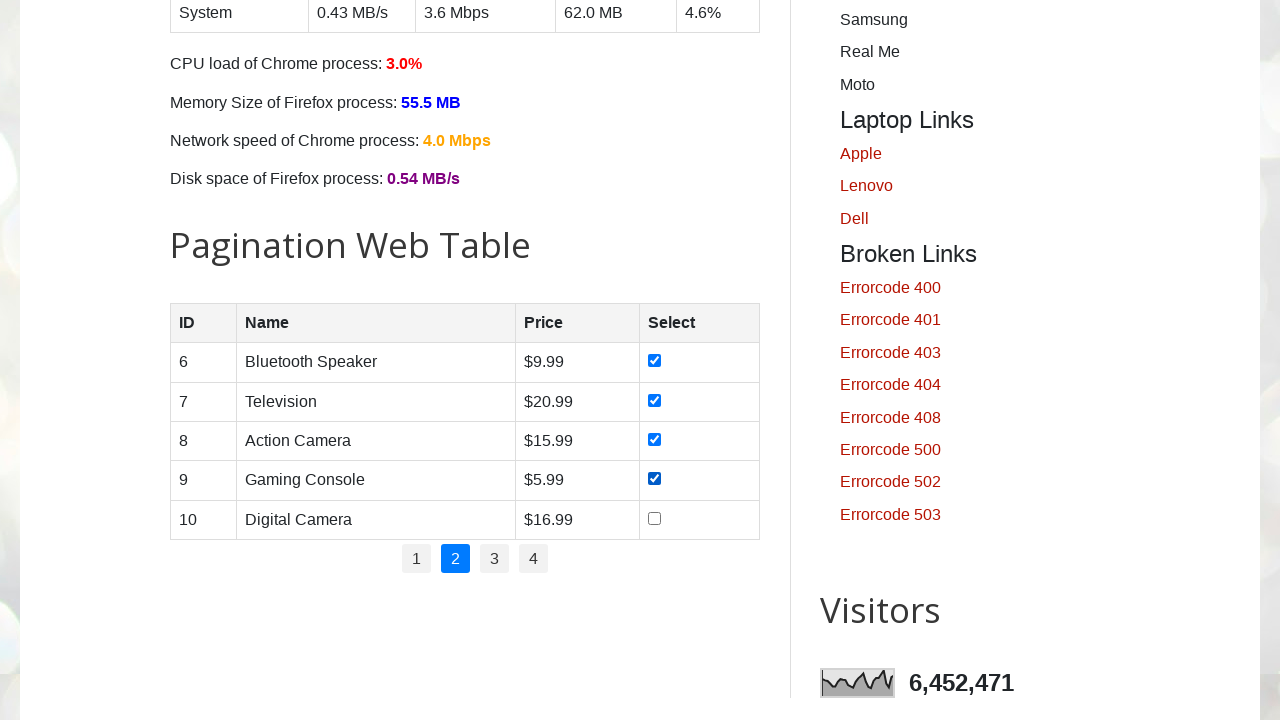

Clicked checkbox for product in row 5 on page 2 at (654, 518) on //table[@id='productTable']//tbody//tr[5]//td[4]//input
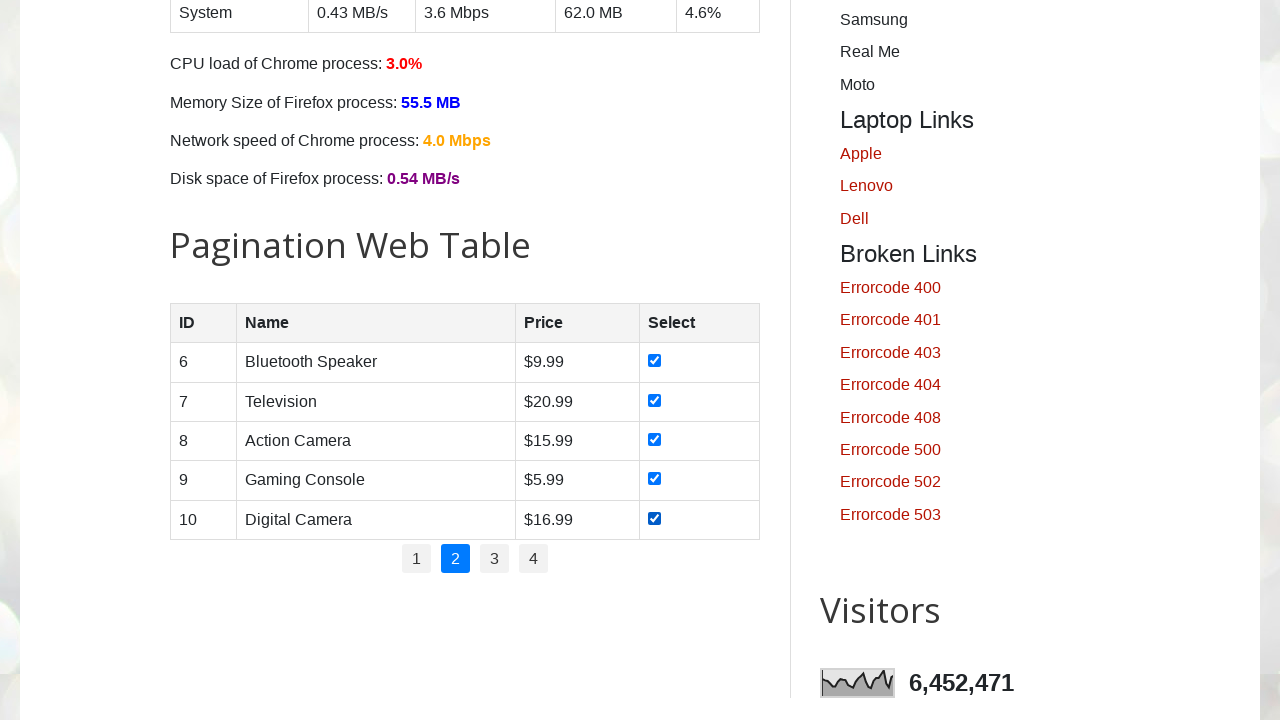

Clicked pagination link to navigate to page 3 at (494, 559) on //ul[@id='pagination']//li[3]
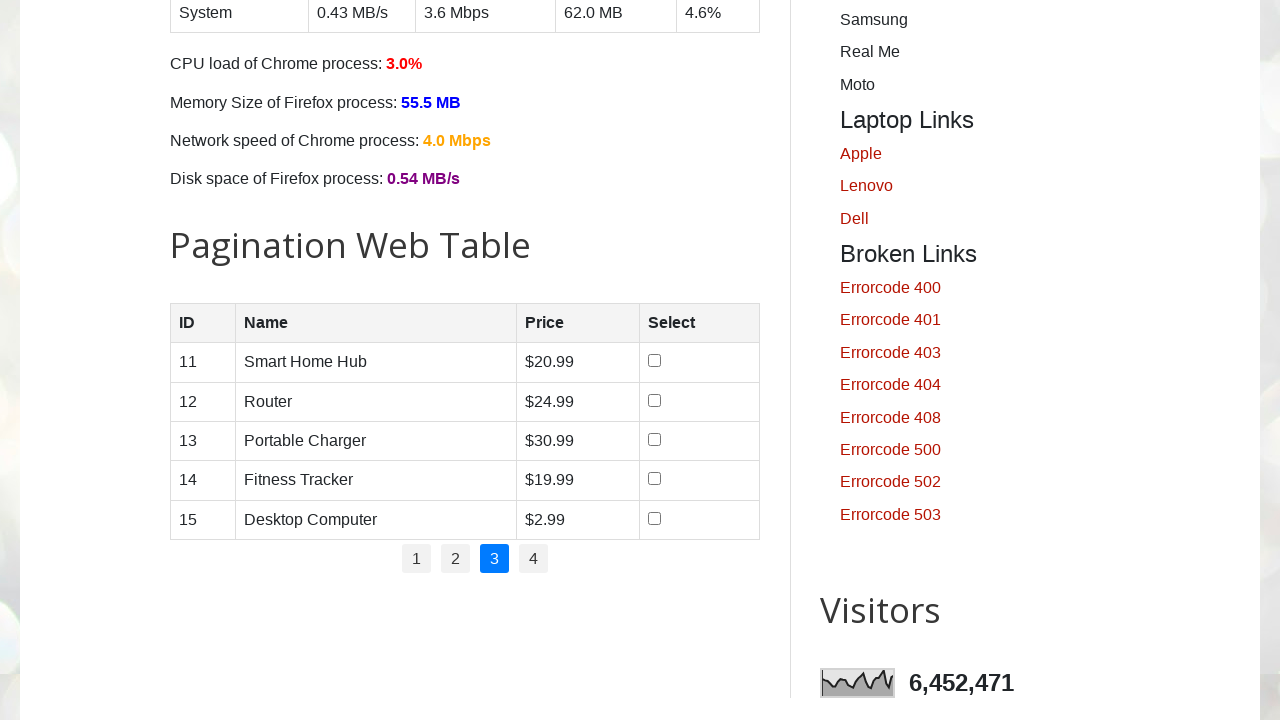

Waited for page content to update
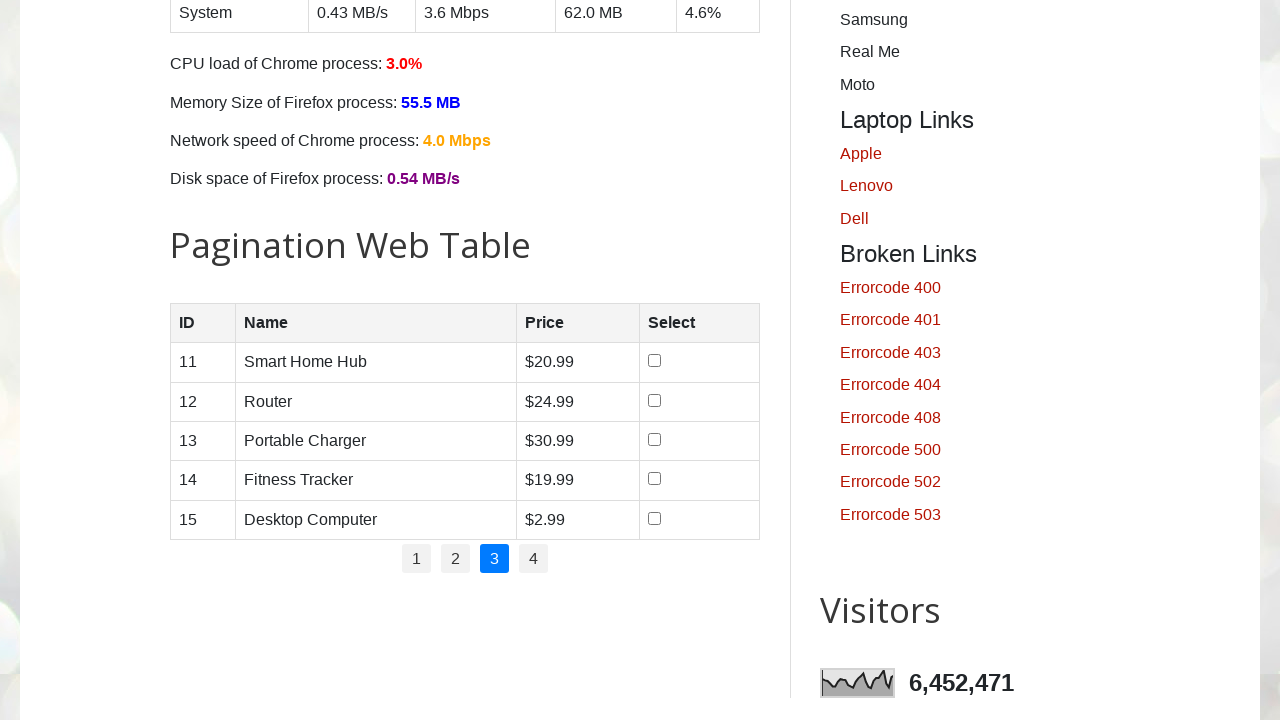

Retrieved 5 product rows from current page
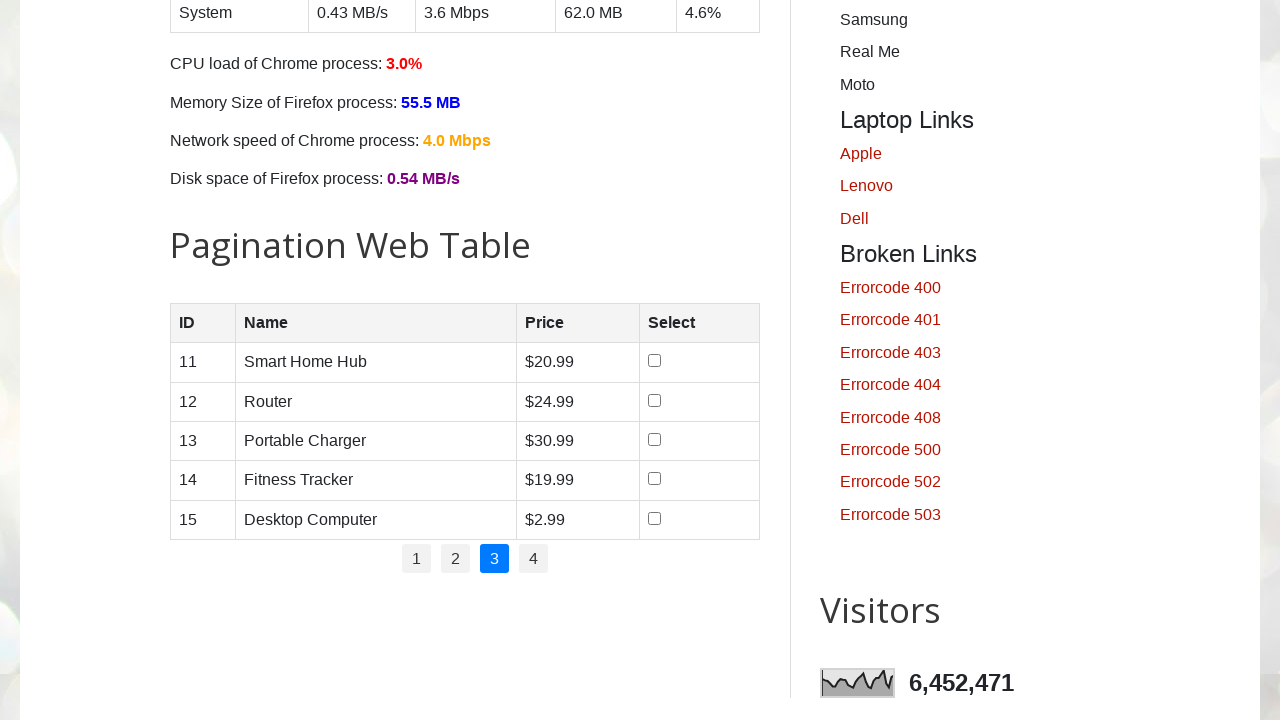

Retrieved product name: Smart Home Hub
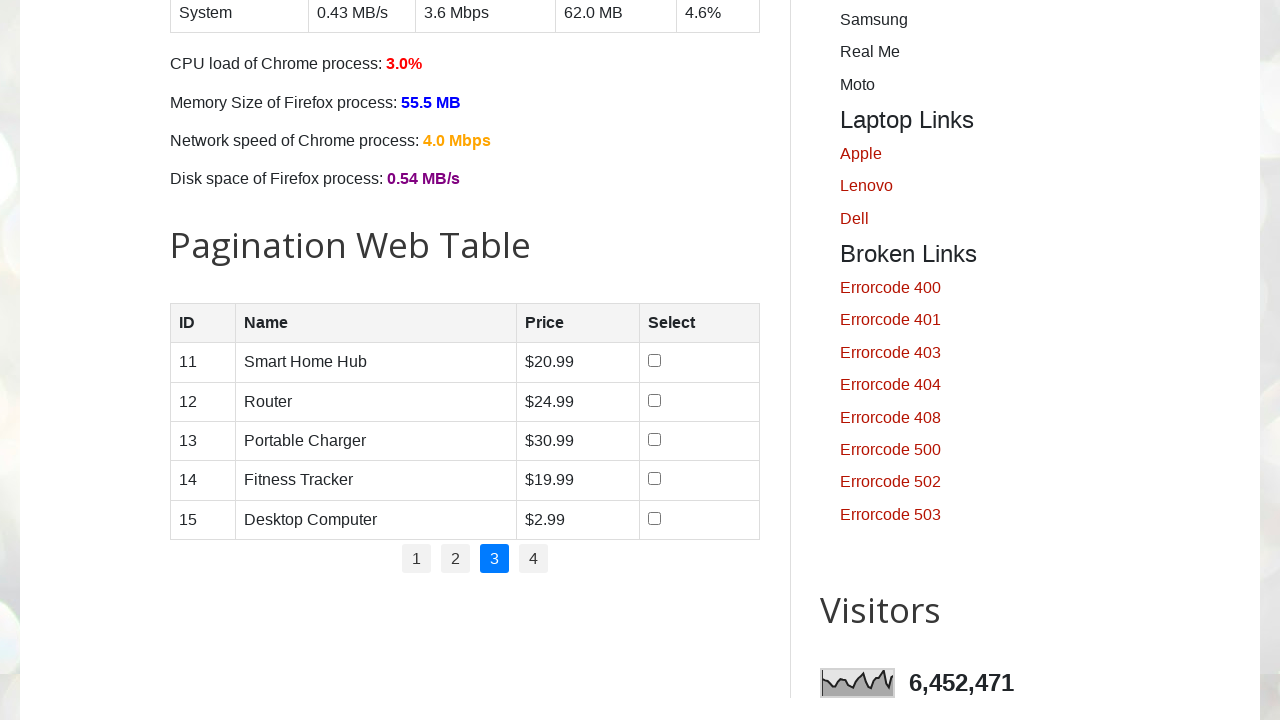

Retrieved product price: $20.99
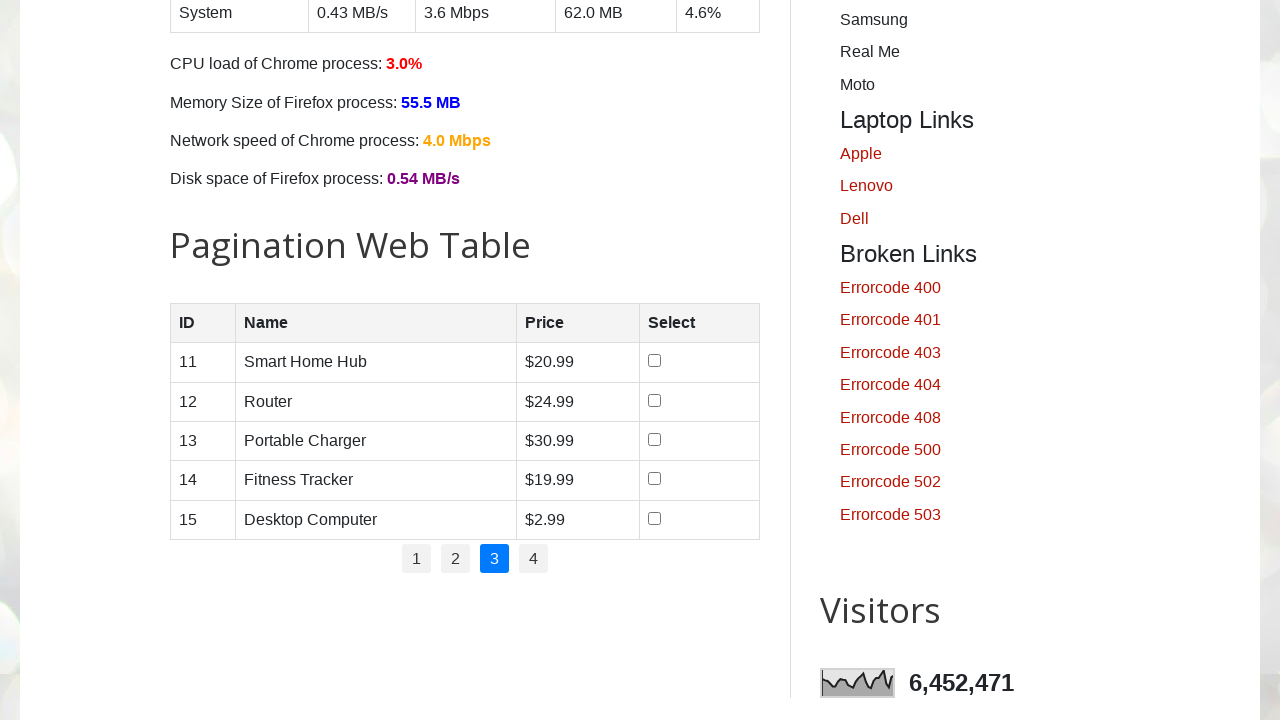

Retrieved product name: Router
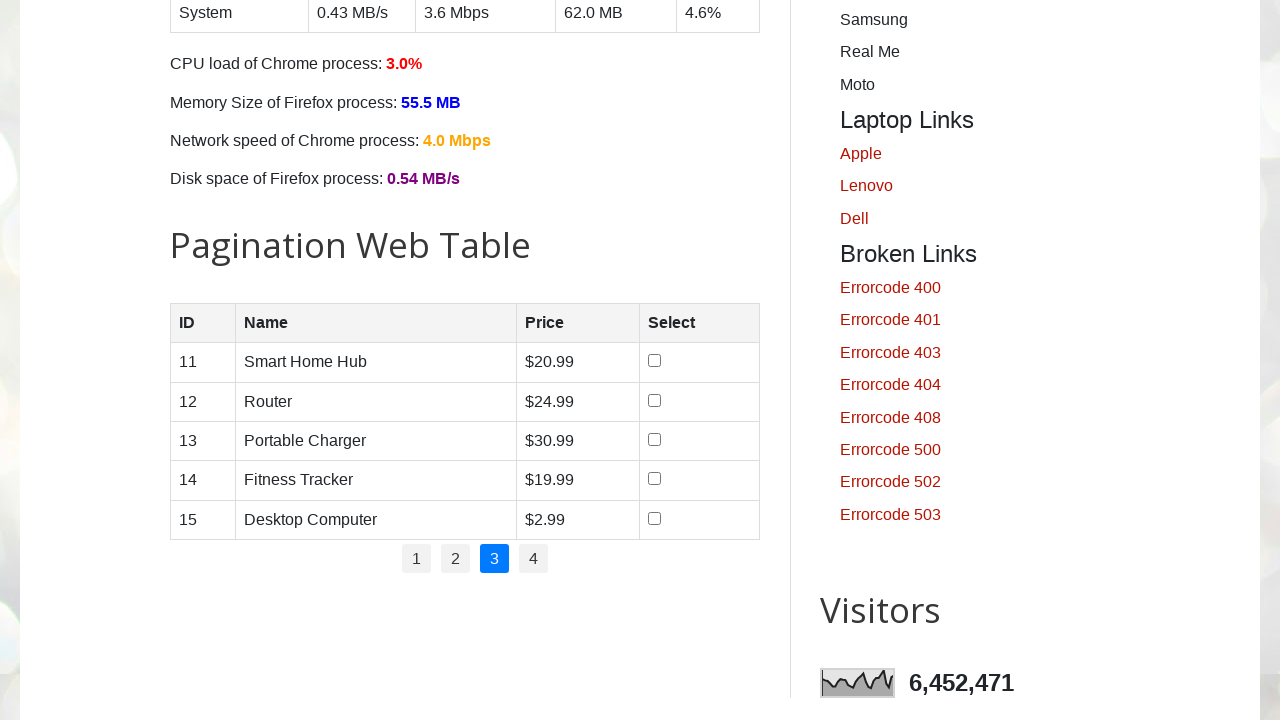

Retrieved product price: $24.99
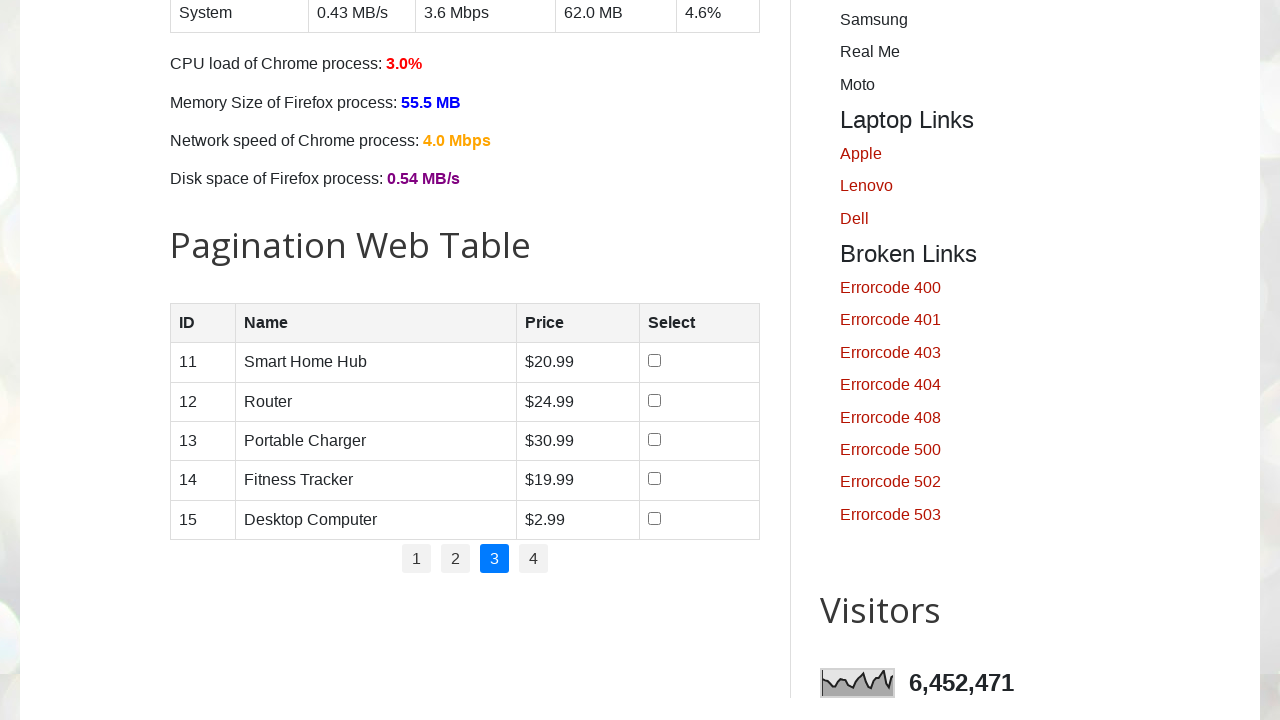

Retrieved product name: Portable Charger
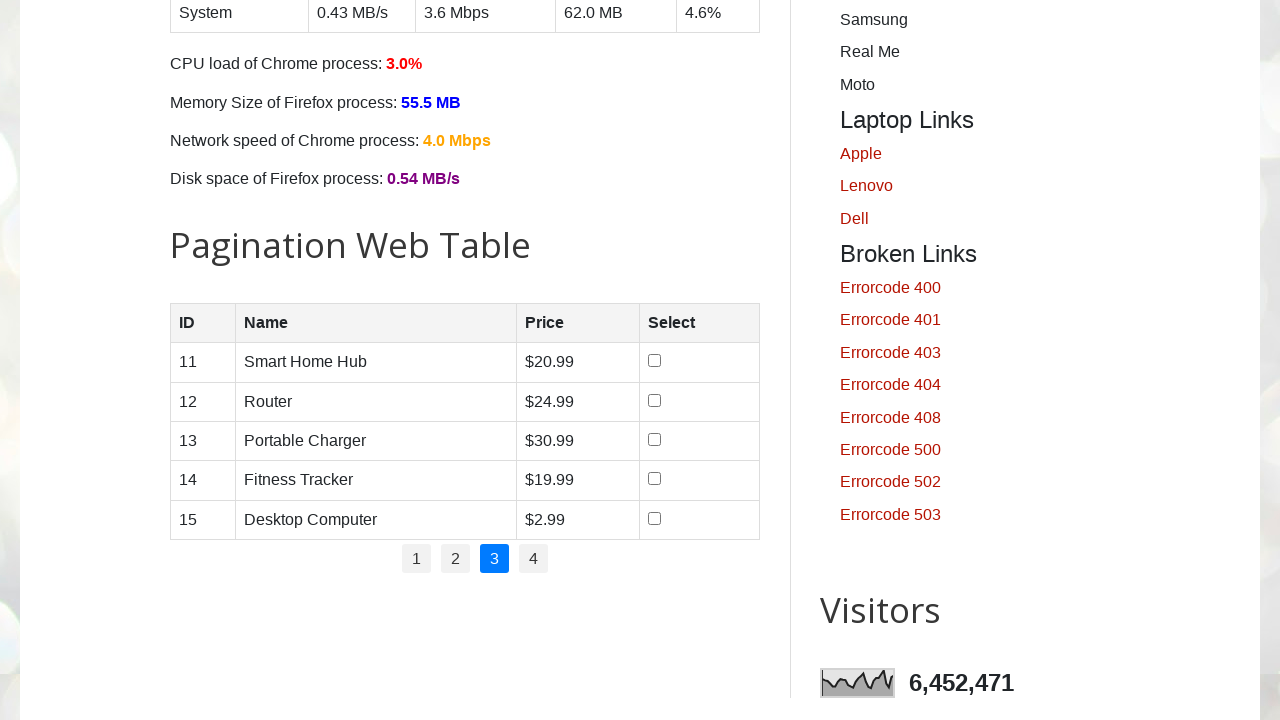

Retrieved product price: $30.99
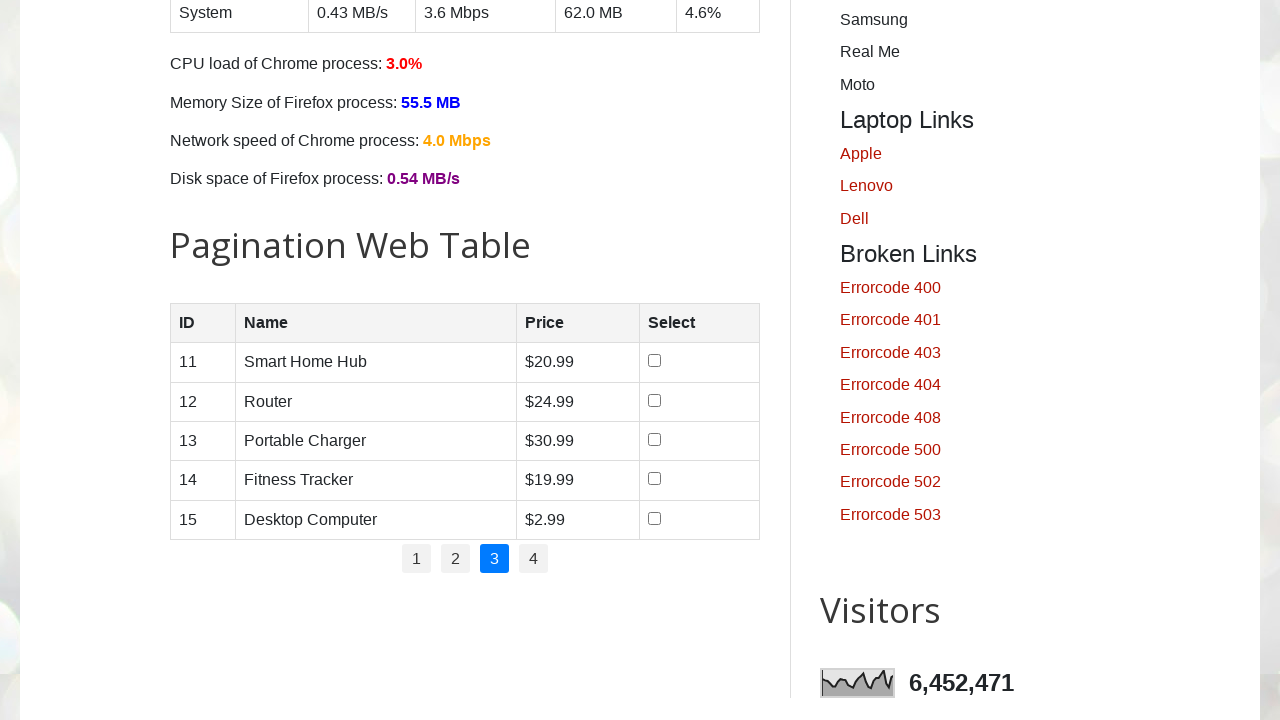

Retrieved product name: Fitness Tracker
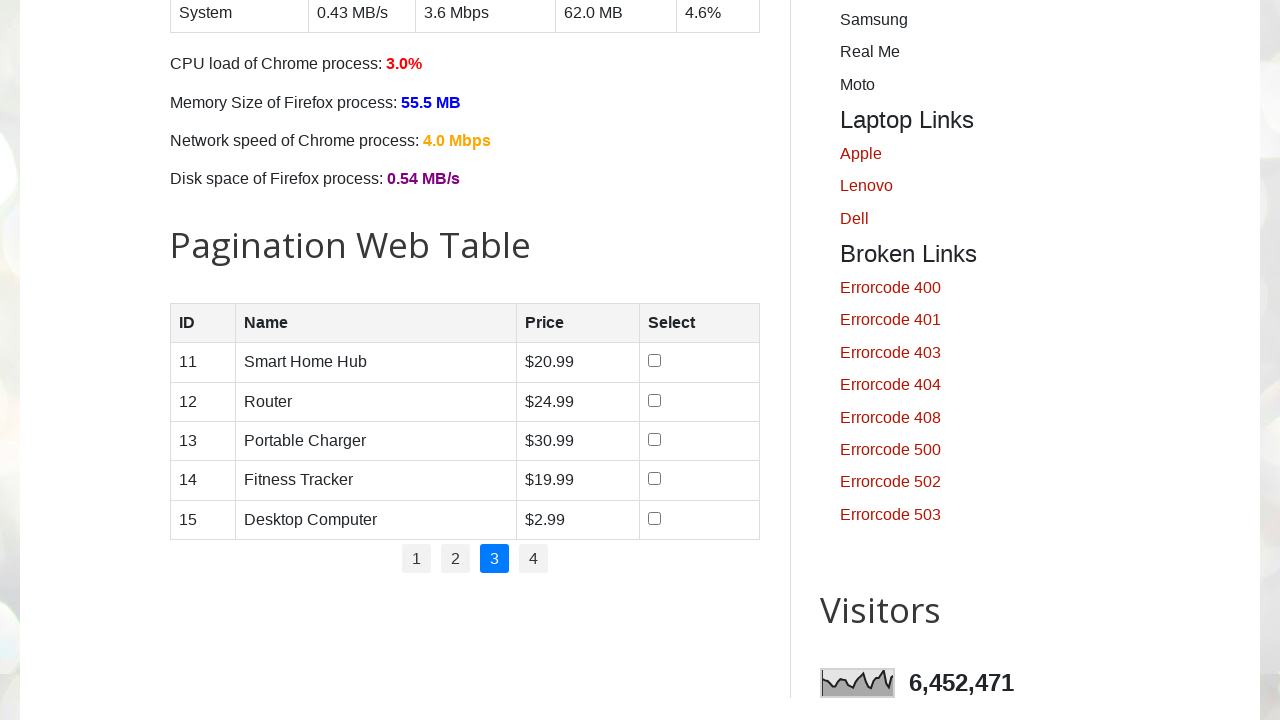

Retrieved product price: $19.99
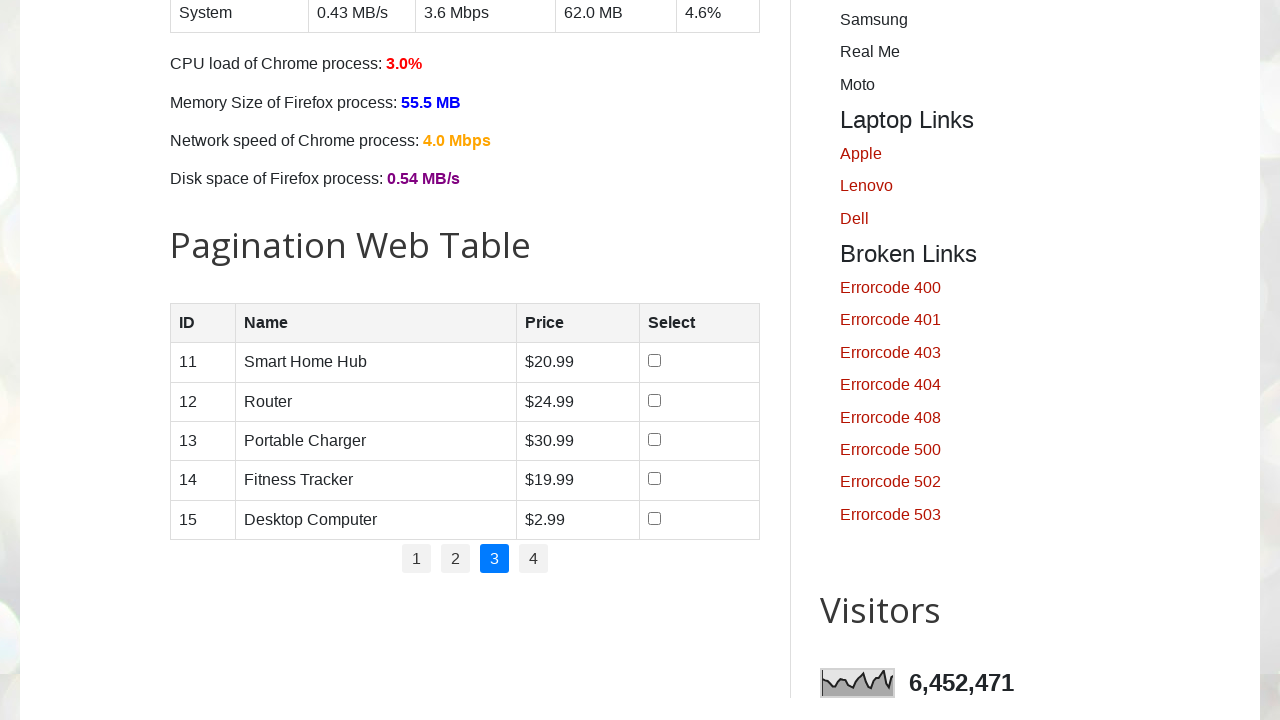

Retrieved product name: Desktop Computer
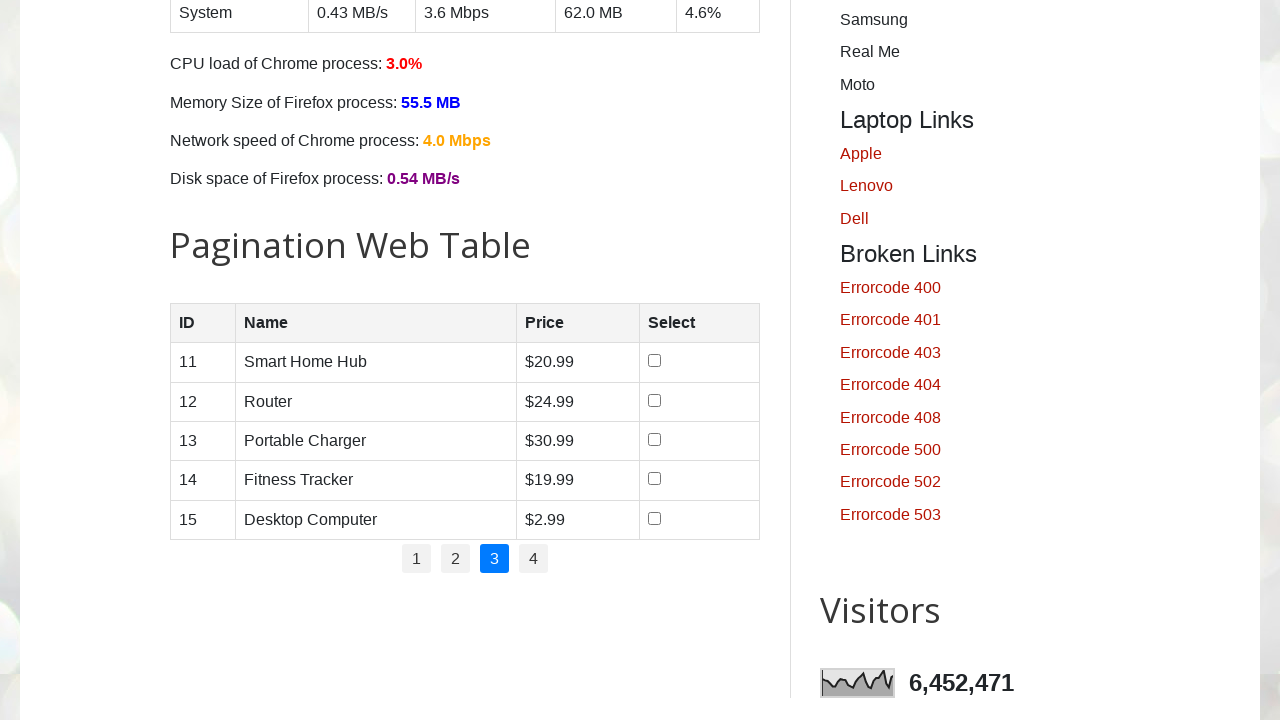

Retrieved product price: $2.99
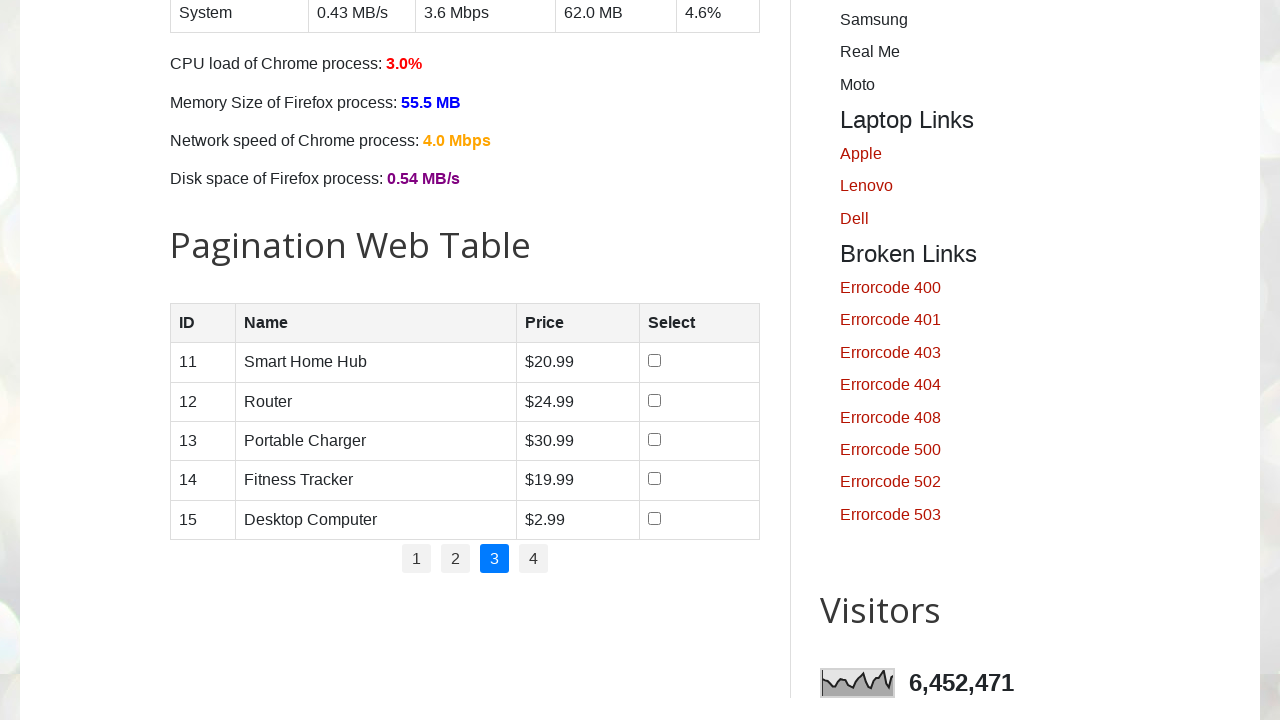

Clicked checkbox for product in row 1 on page 3 at (655, 361) on //table[@id='productTable']//tbody//tr[1]//td[4]//input
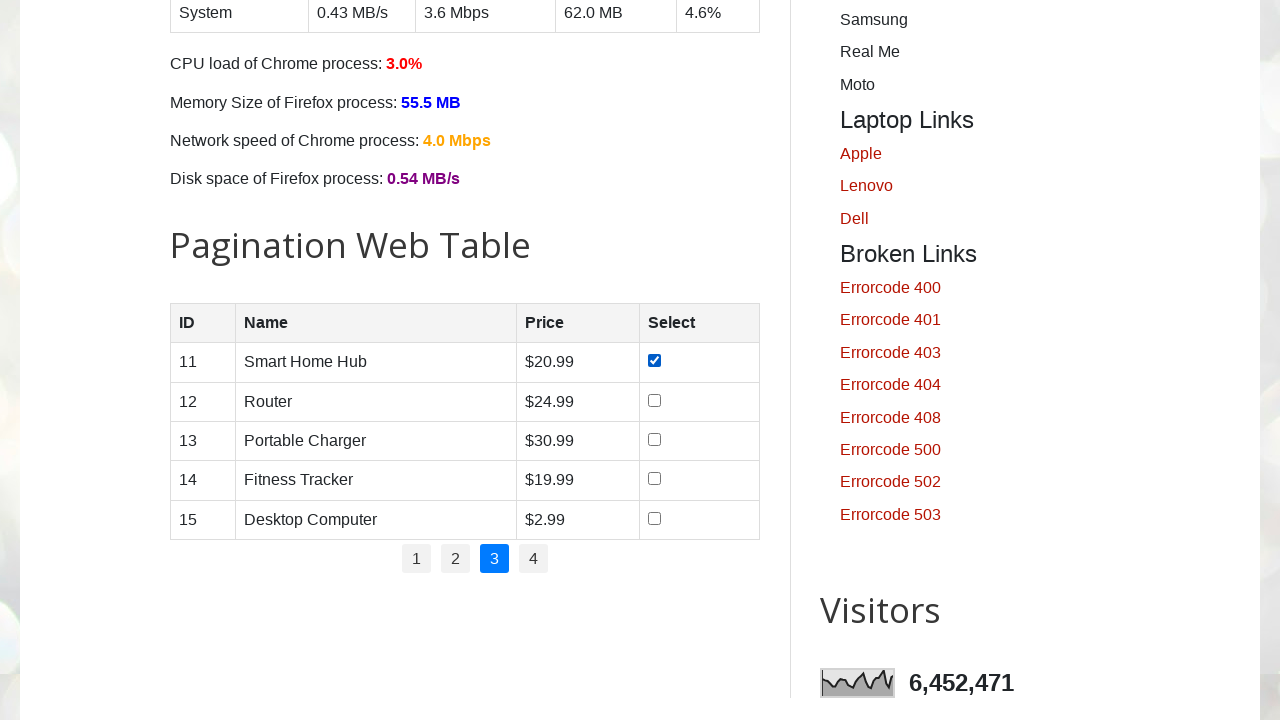

Clicked checkbox for product in row 2 on page 3 at (655, 400) on //table[@id='productTable']//tbody//tr[2]//td[4]//input
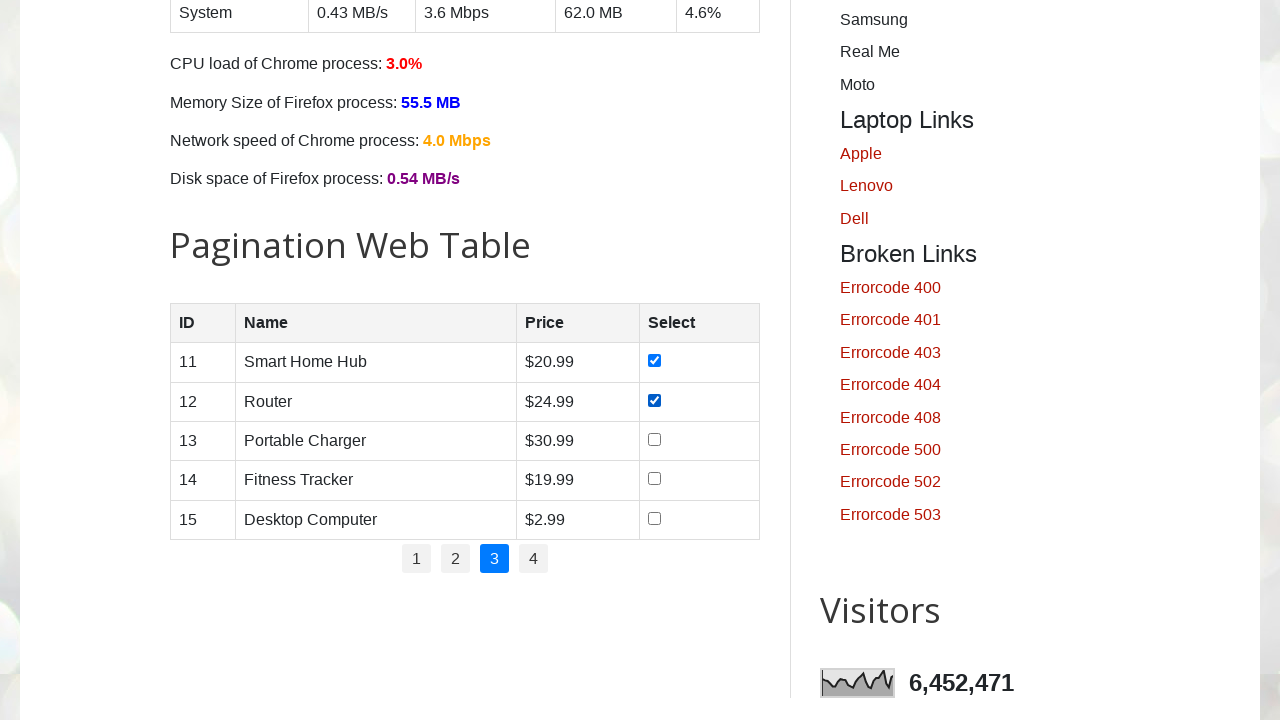

Clicked checkbox for product in row 3 on page 3 at (655, 439) on //table[@id='productTable']//tbody//tr[3]//td[4]//input
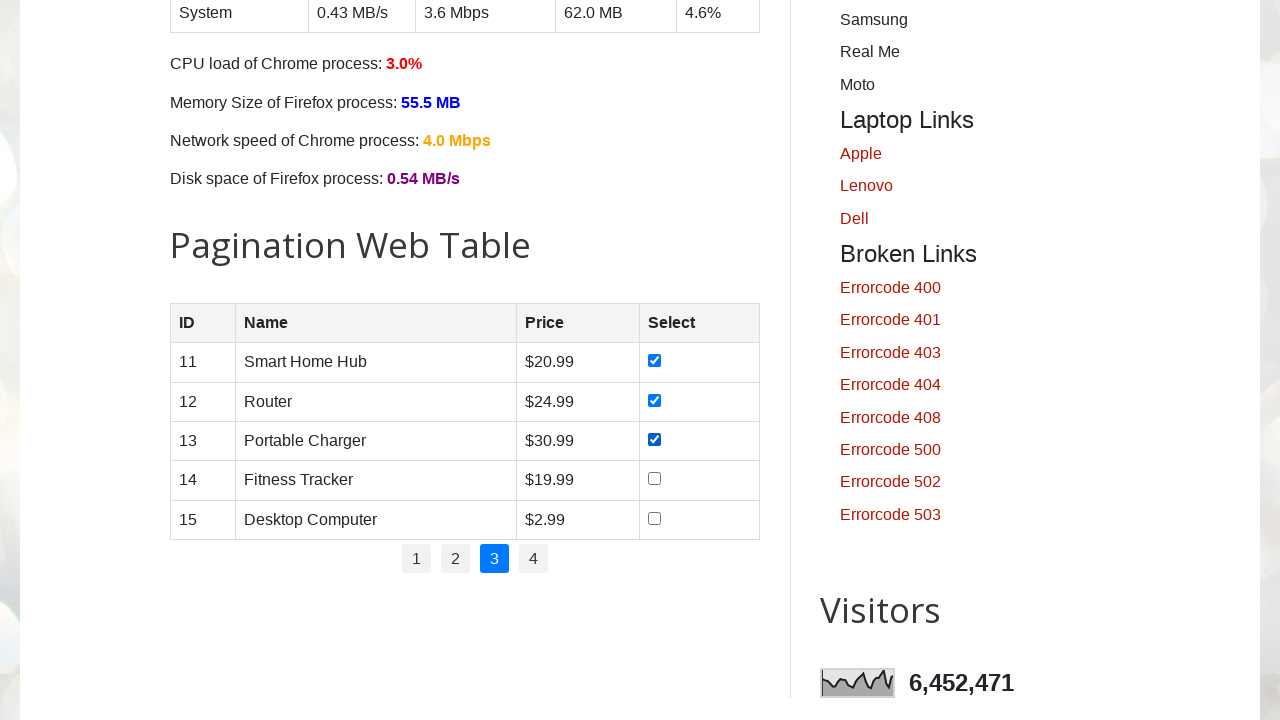

Clicked checkbox for product in row 4 on page 3 at (655, 479) on //table[@id='productTable']//tbody//tr[4]//td[4]//input
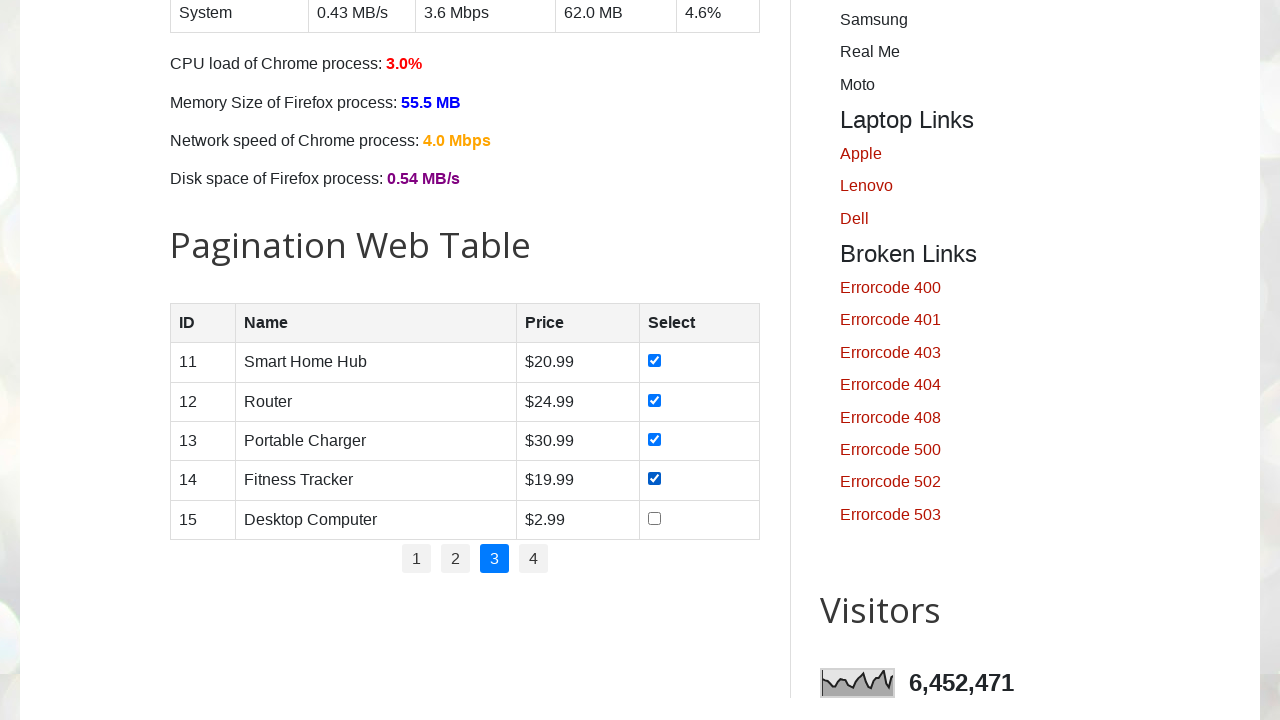

Clicked checkbox for product in row 5 on page 3 at (655, 518) on //table[@id='productTable']//tbody//tr[5]//td[4]//input
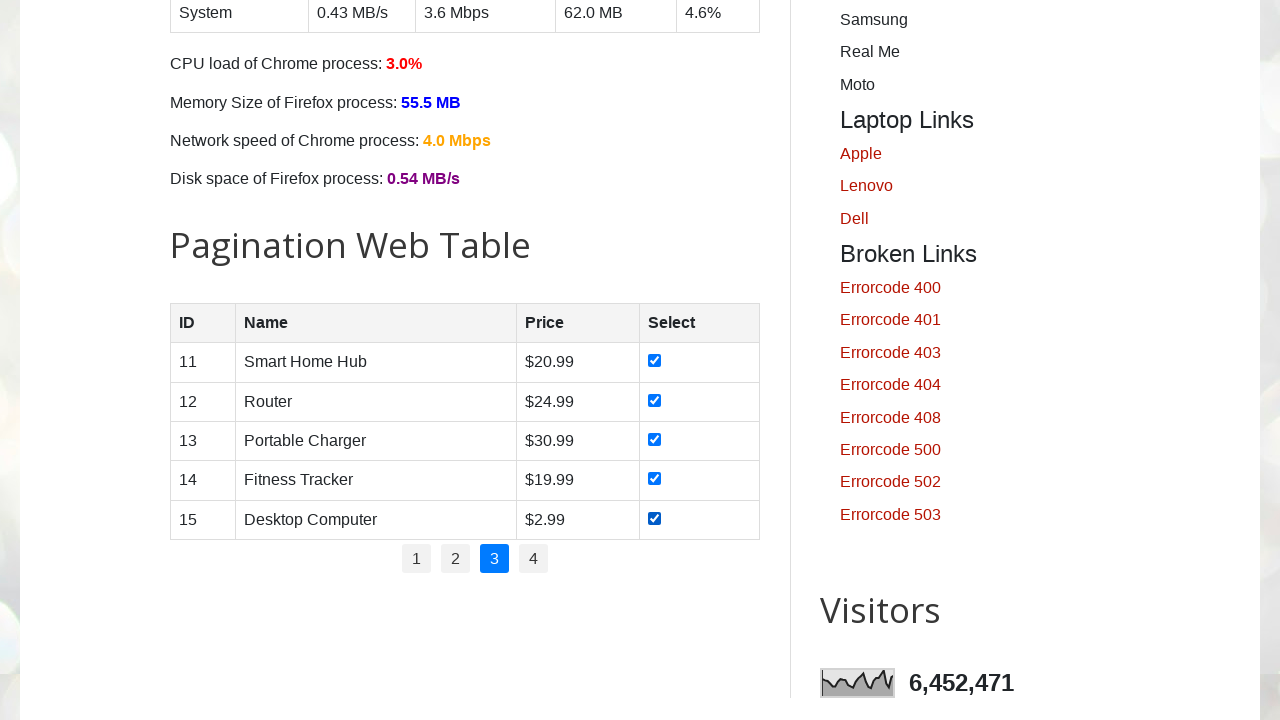

Clicked pagination link to navigate to page 4 at (534, 559) on //ul[@id='pagination']//li[4]
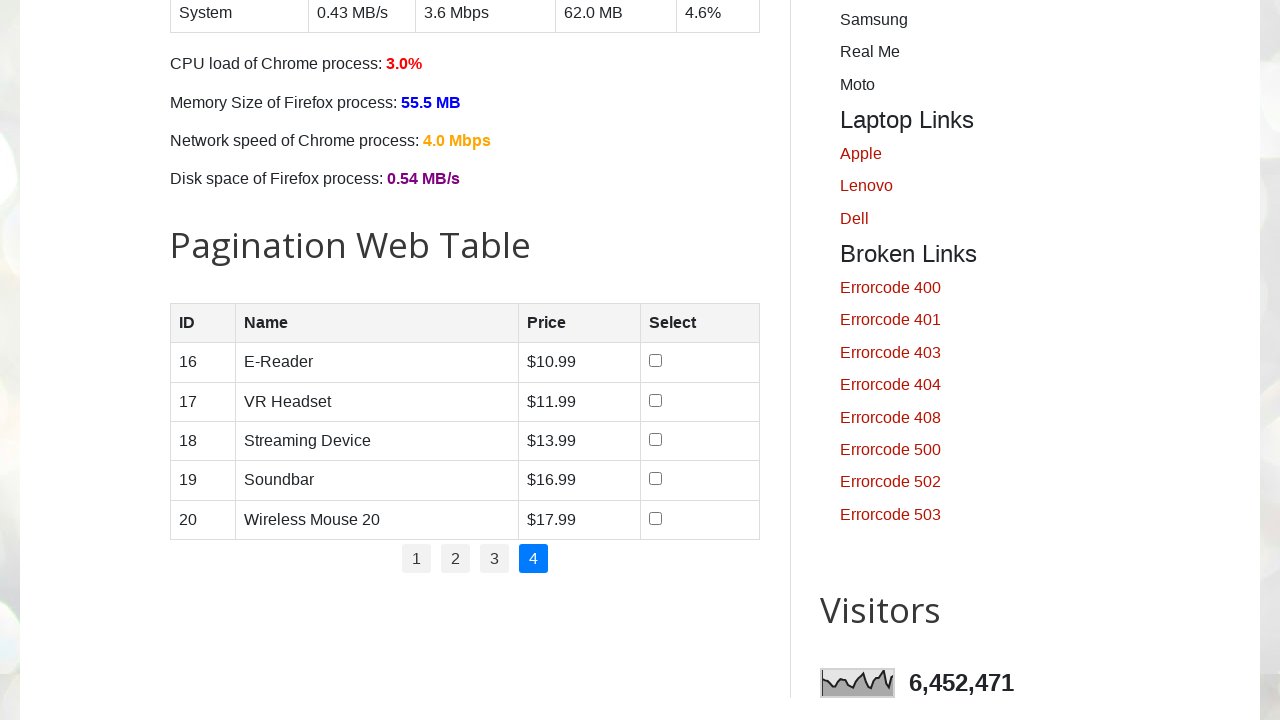

Waited for page content to update
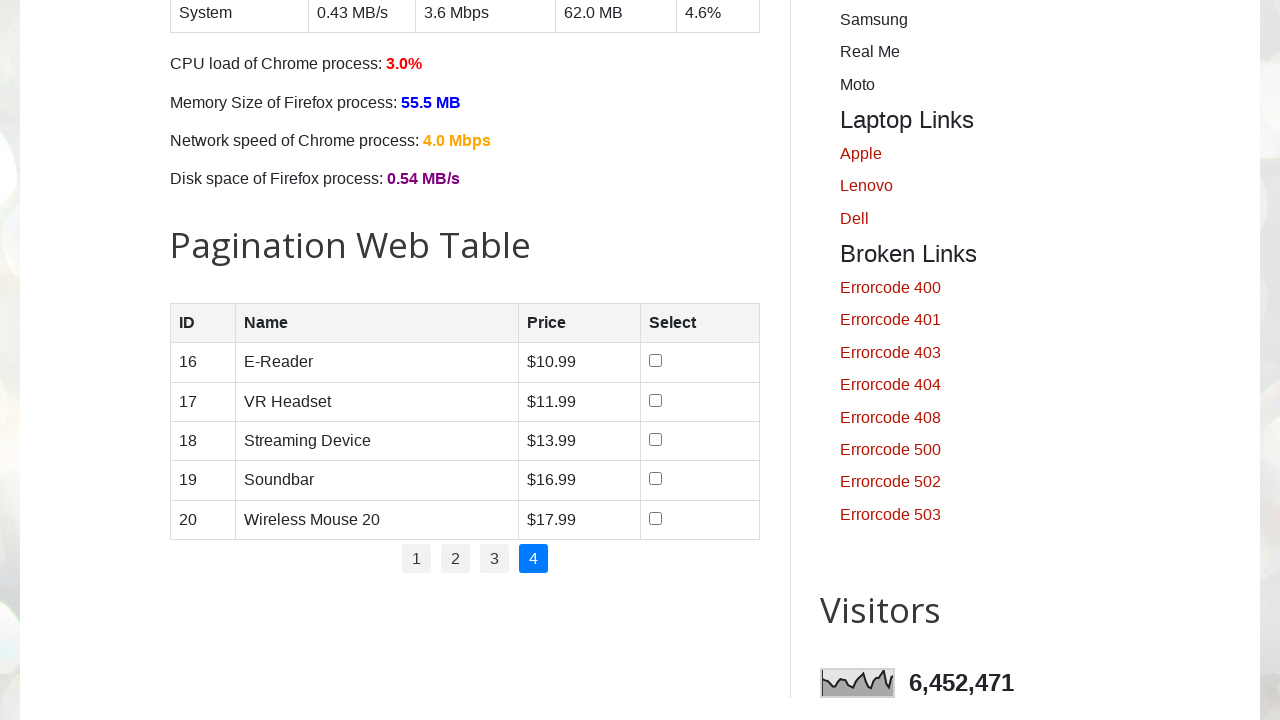

Retrieved 5 product rows from current page
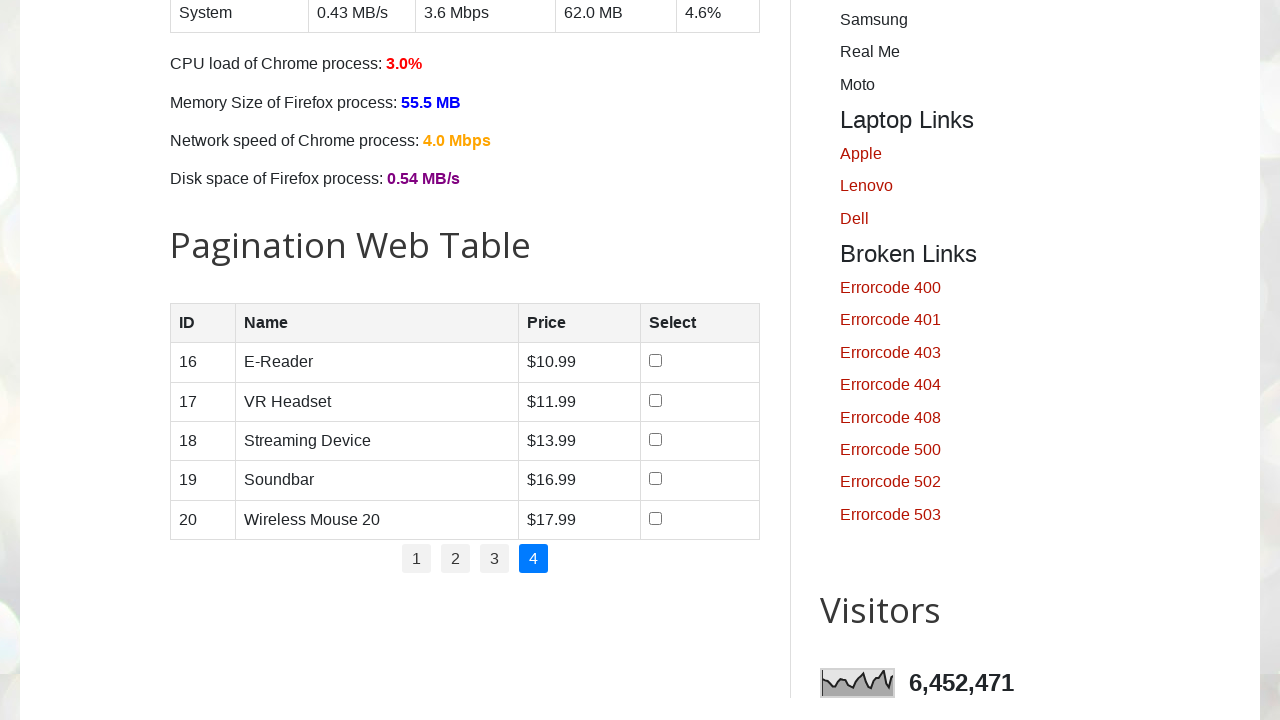

Retrieved product name: E-Reader
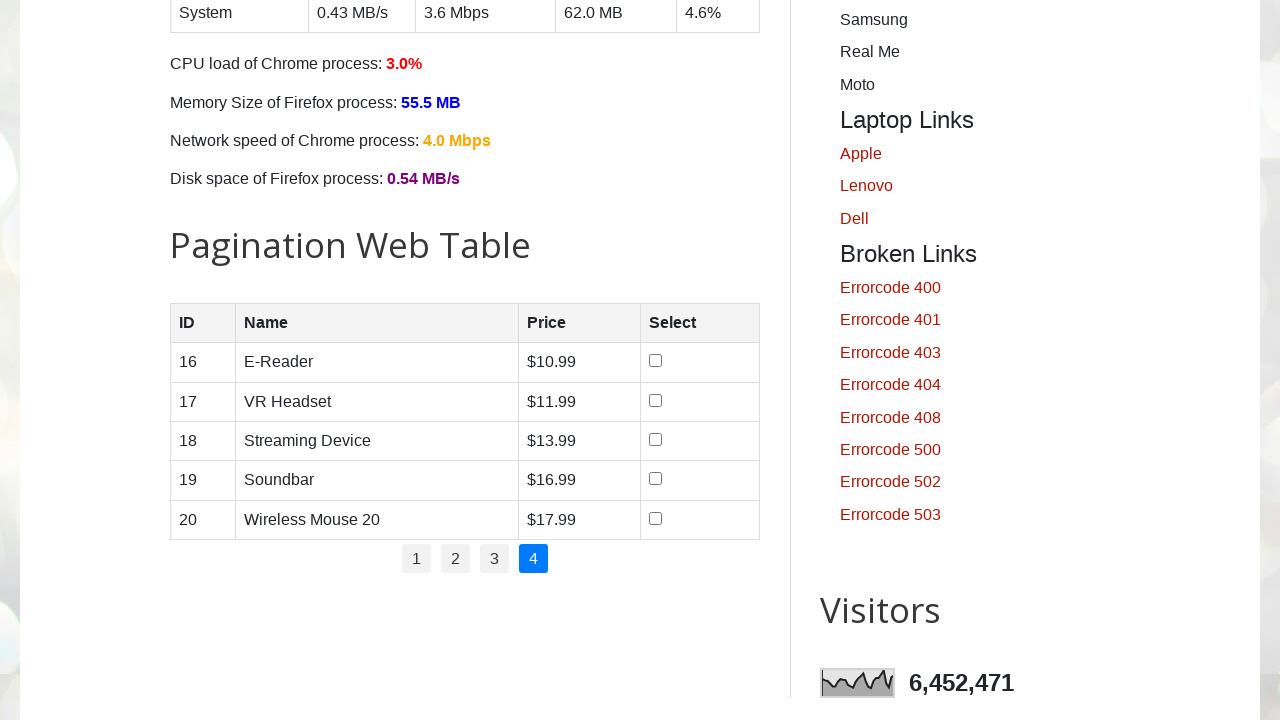

Retrieved product price: $10.99
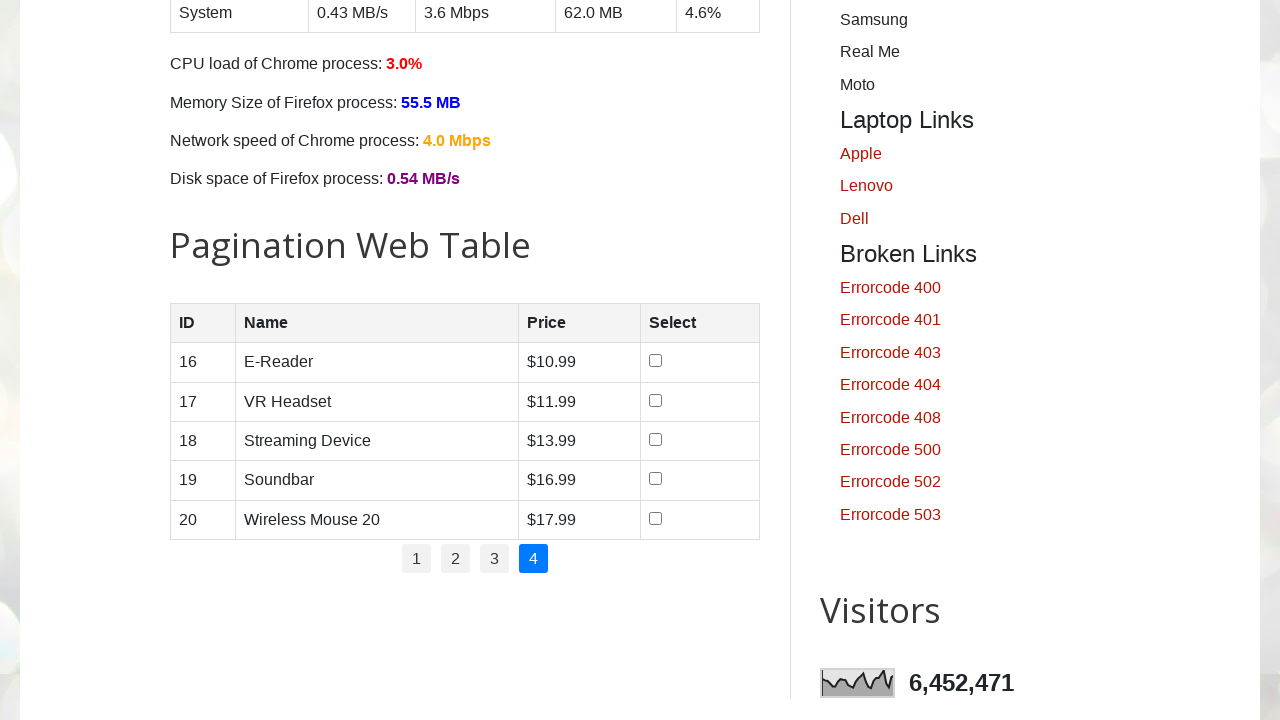

Retrieved product name: VR Headset
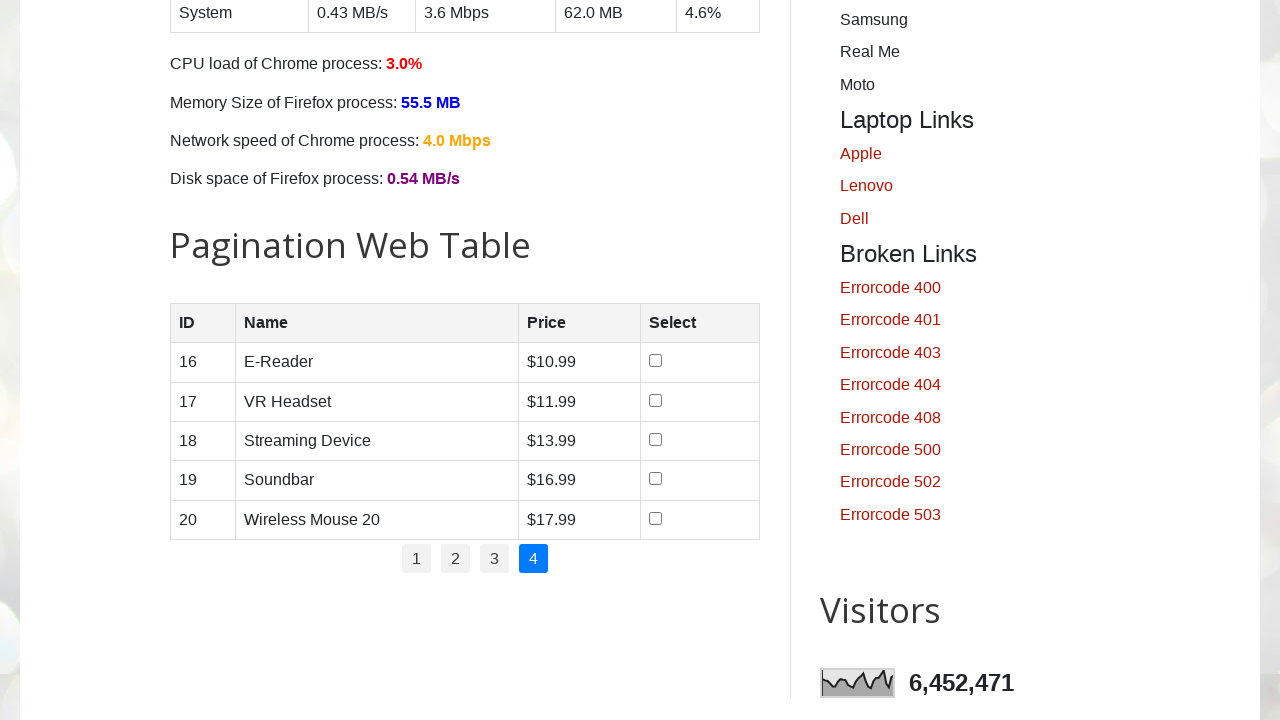

Retrieved product price: $11.99
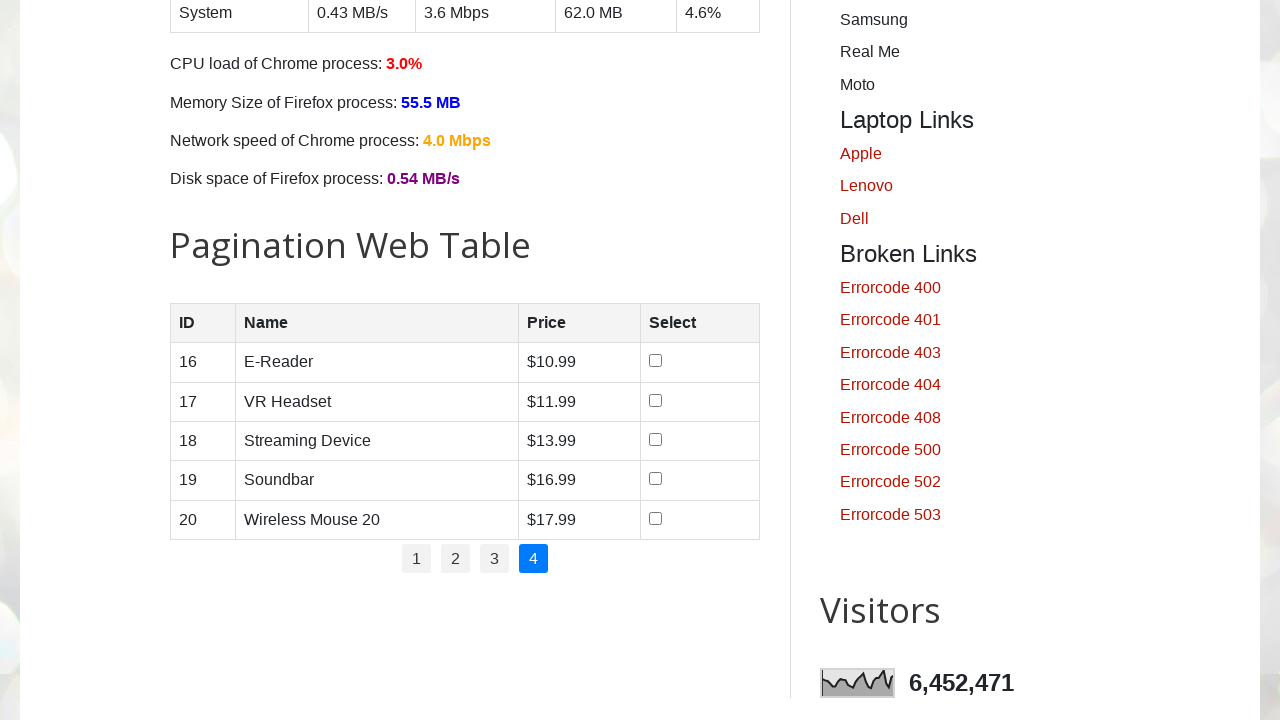

Retrieved product name: Streaming Device
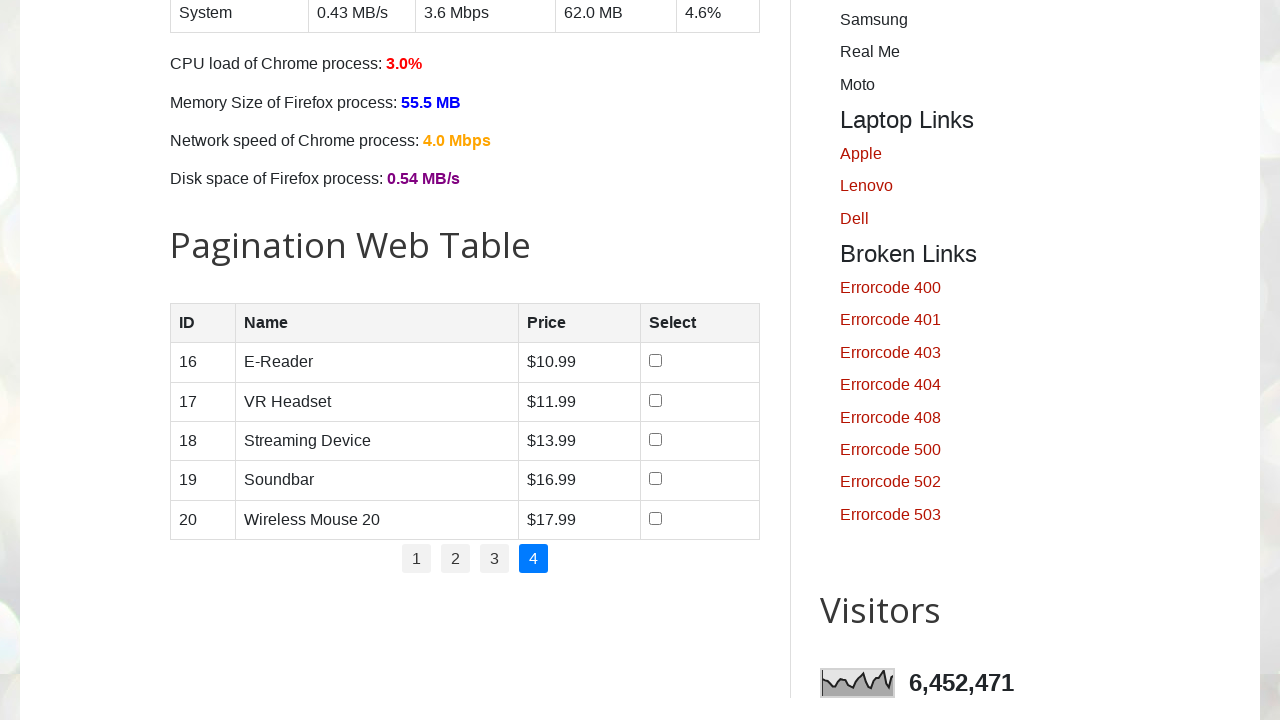

Retrieved product price: $13.99
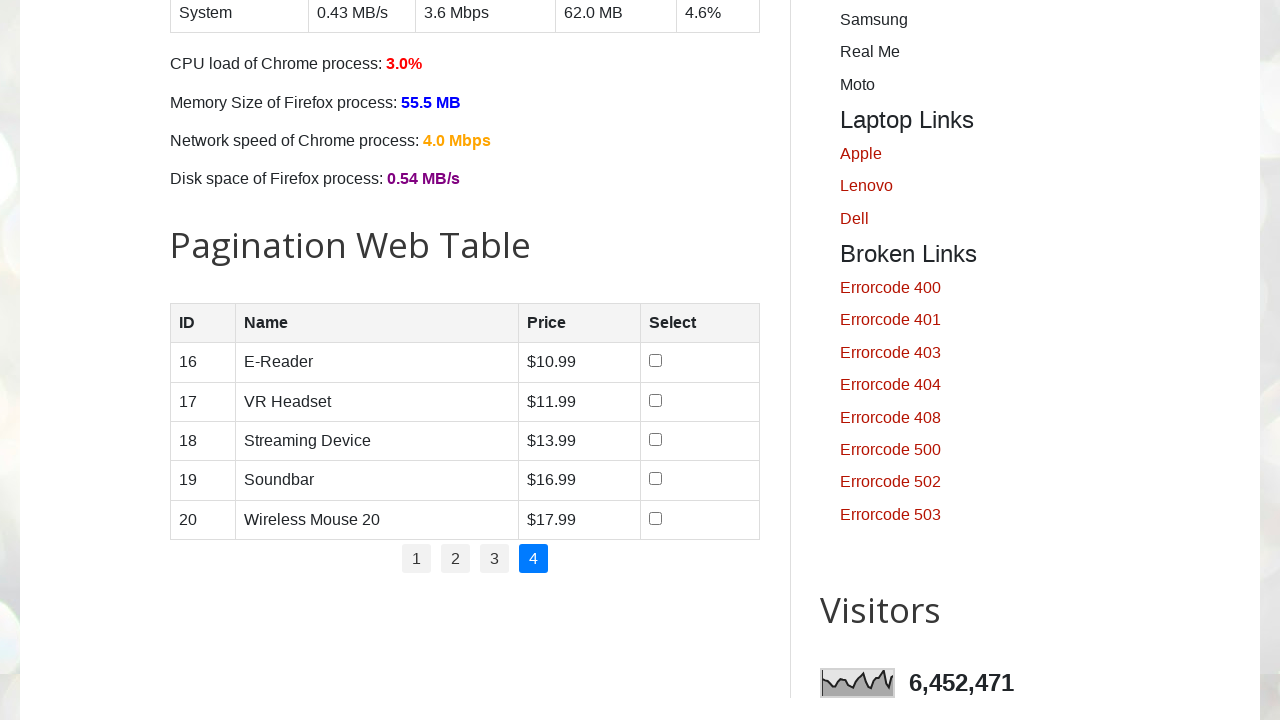

Retrieved product name: Soundbar
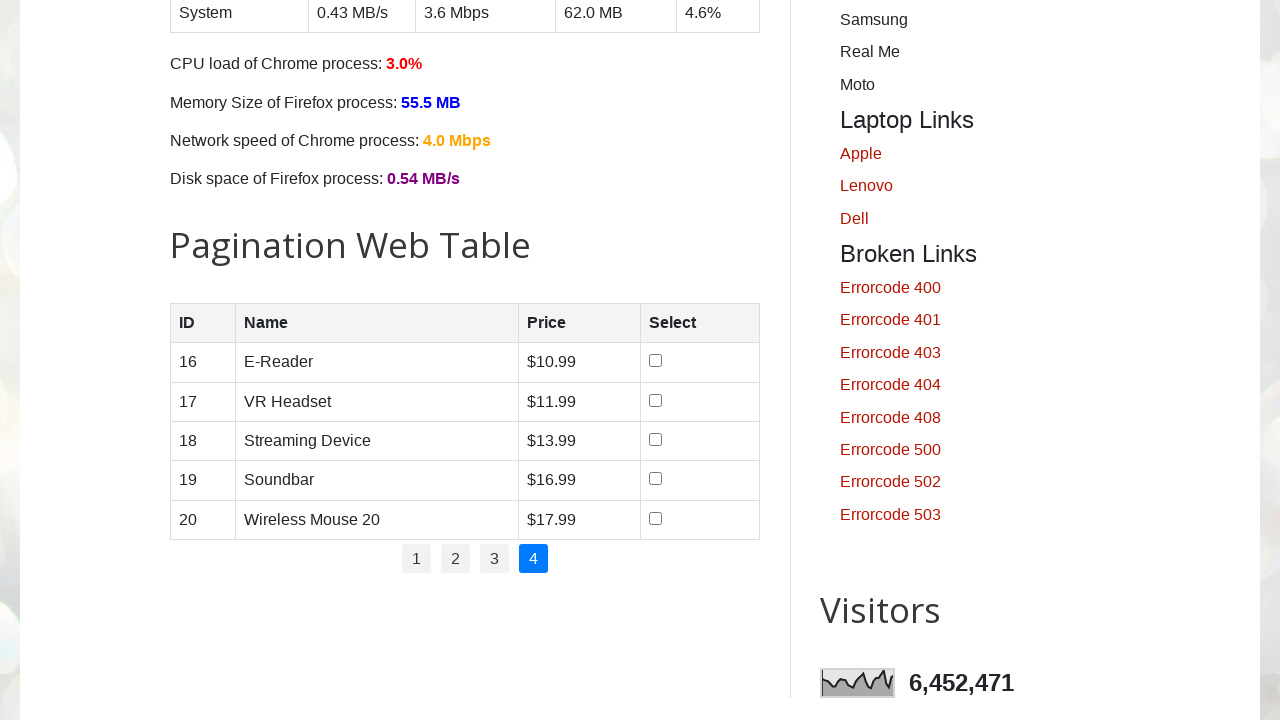

Retrieved product price: $16.99
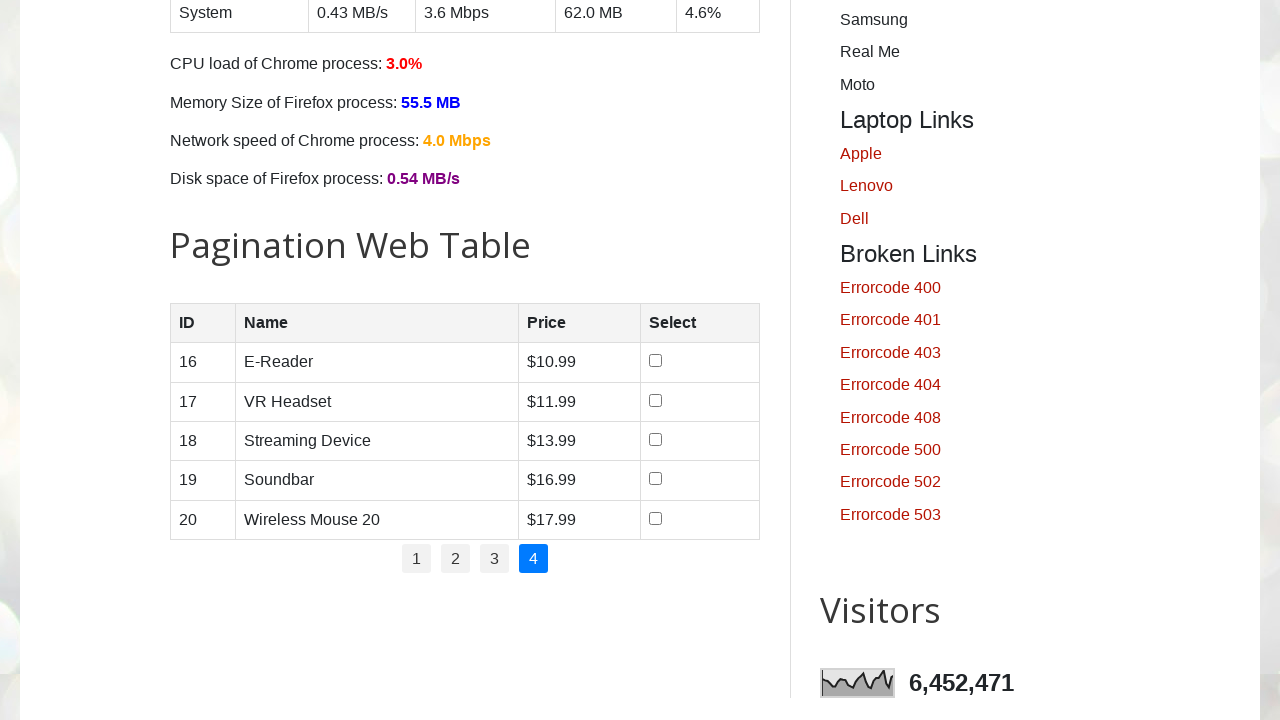

Retrieved product name: Wireless Mouse 20
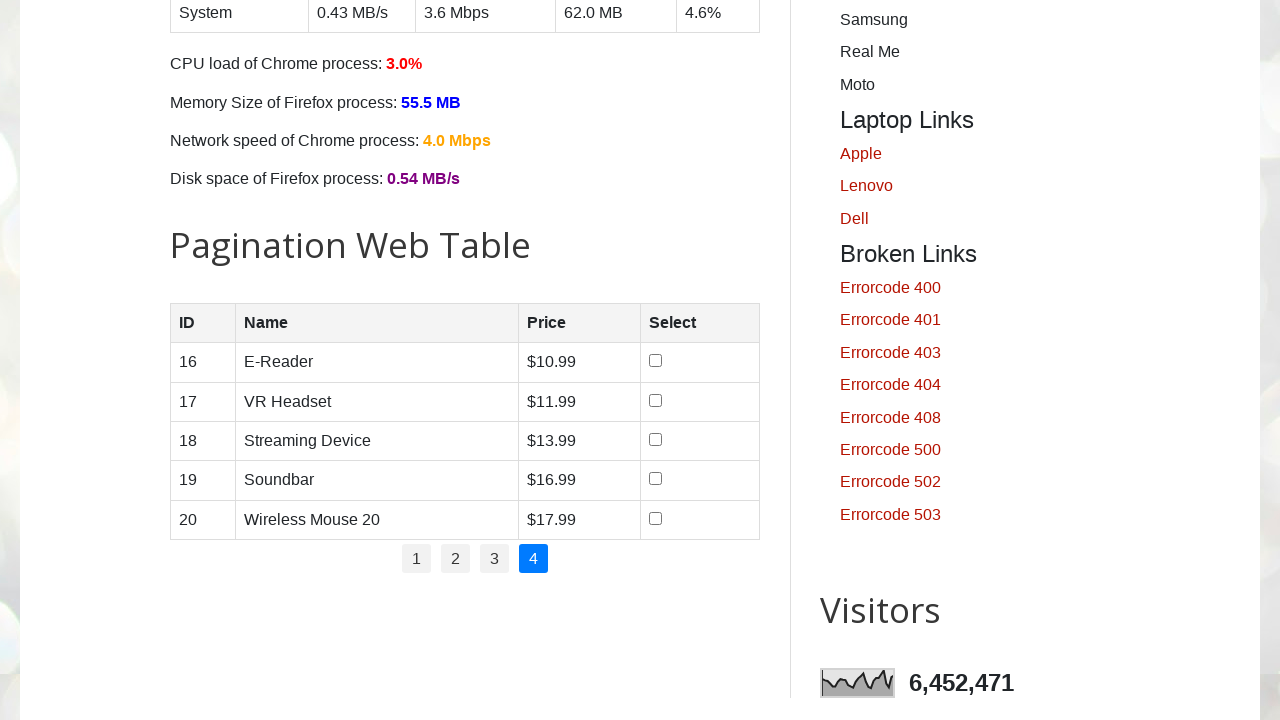

Retrieved product price: $17.99
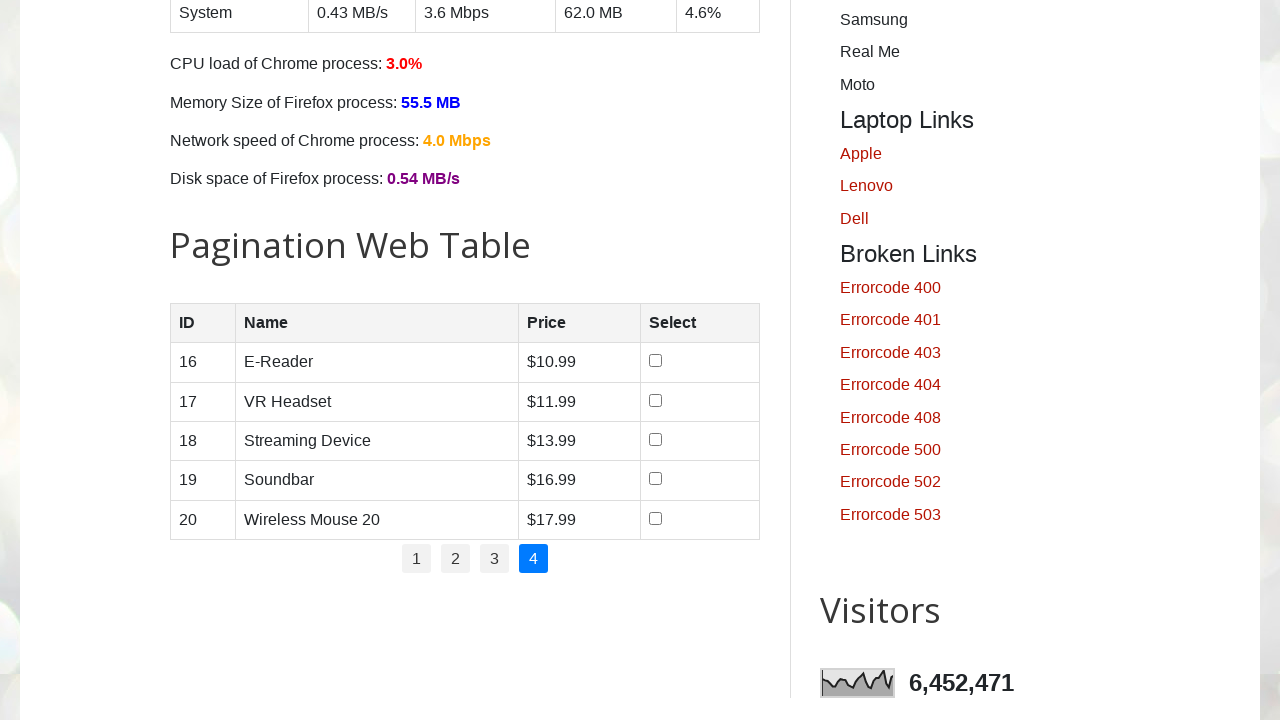

Clicked checkbox for product in row 1 on page 4 at (656, 361) on //table[@id='productTable']//tbody//tr[1]//td[4]//input
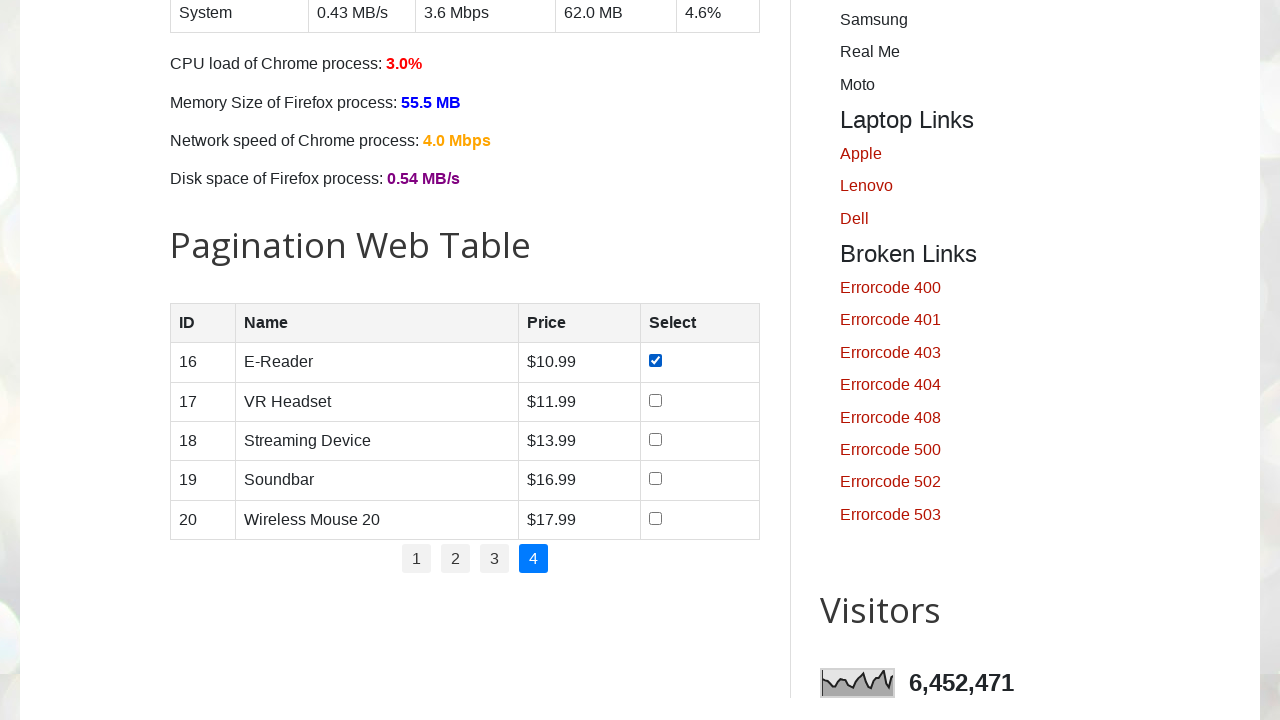

Clicked checkbox for product in row 2 on page 4 at (656, 400) on //table[@id='productTable']//tbody//tr[2]//td[4]//input
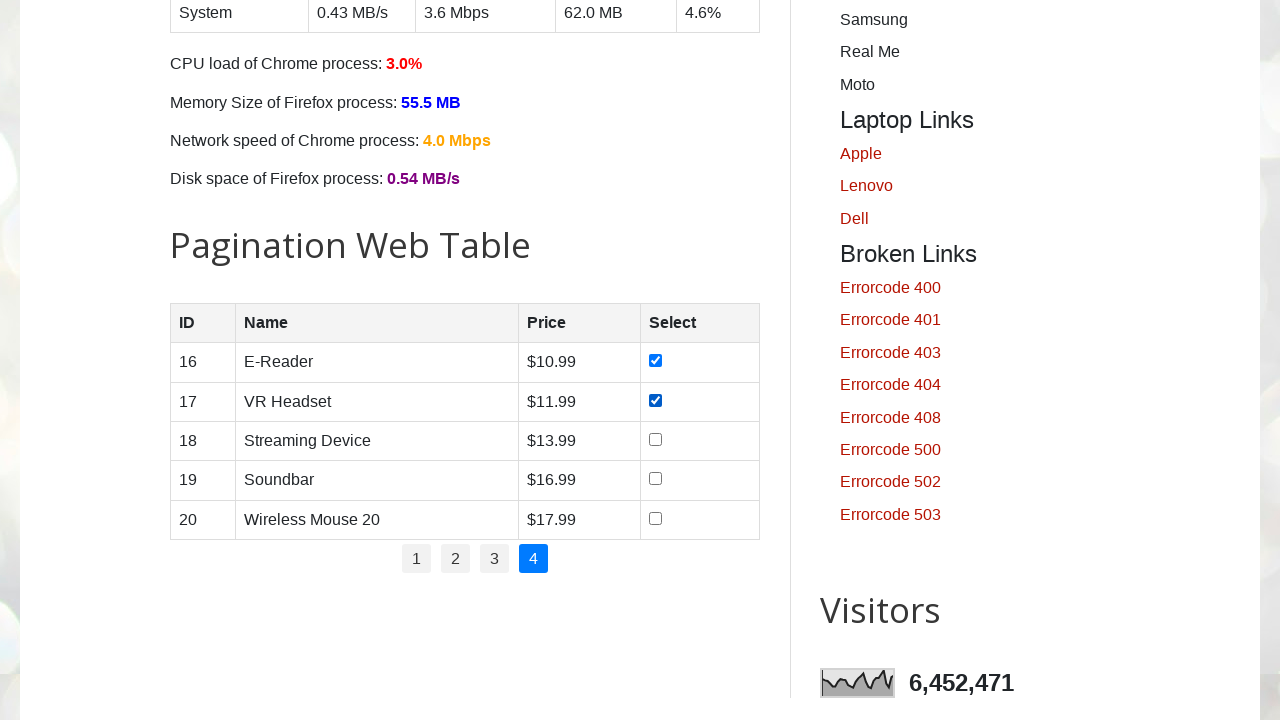

Clicked checkbox for product in row 3 on page 4 at (656, 439) on //table[@id='productTable']//tbody//tr[3]//td[4]//input
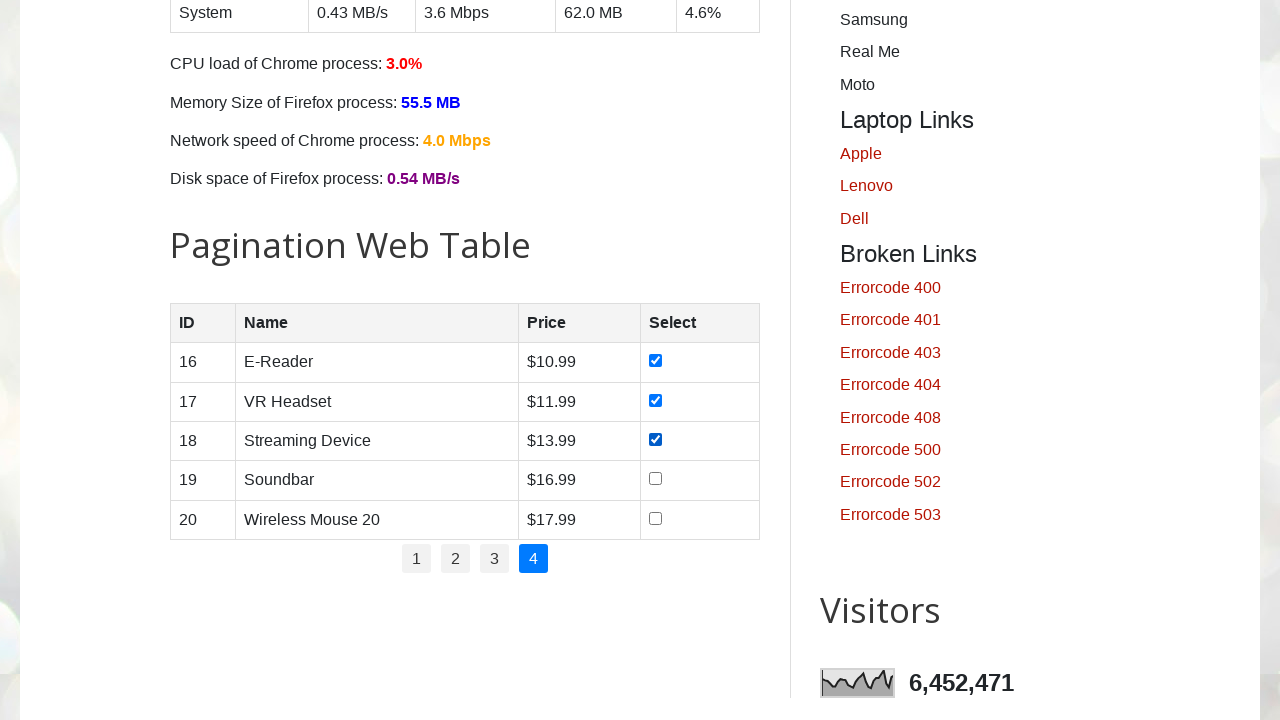

Clicked checkbox for product in row 4 on page 4 at (656, 479) on //table[@id='productTable']//tbody//tr[4]//td[4]//input
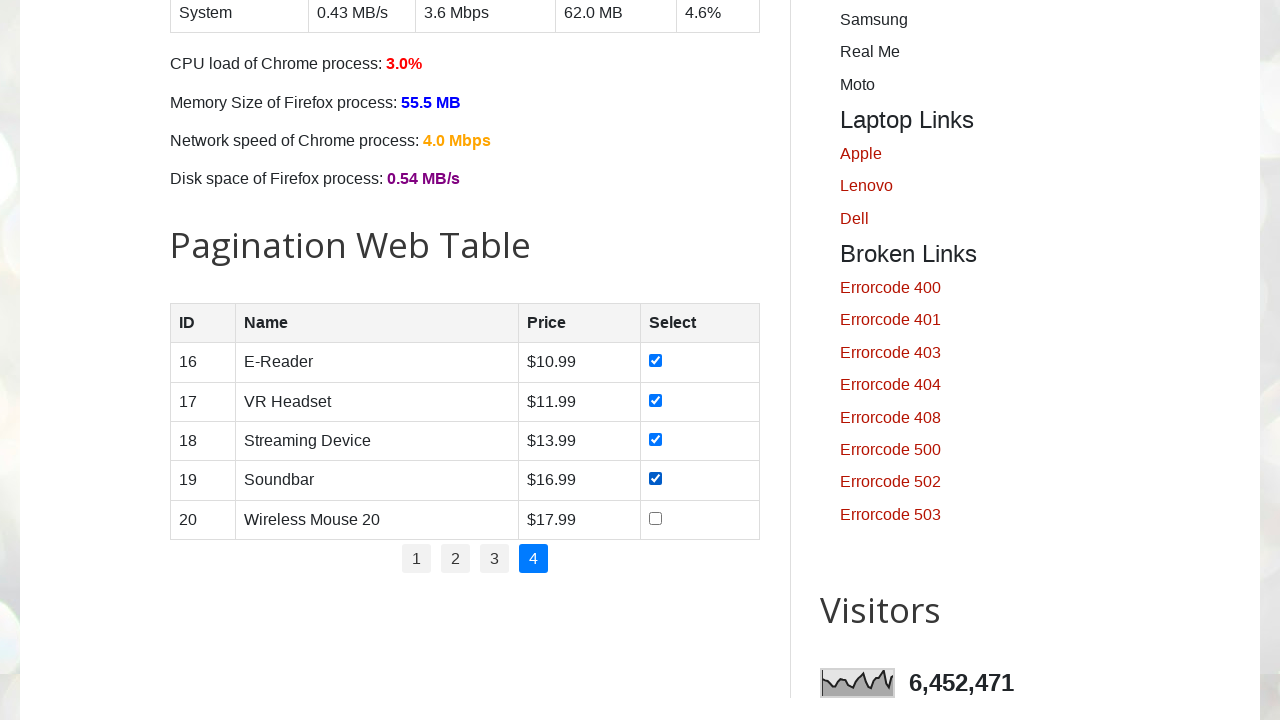

Clicked checkbox for product in row 5 on page 4 at (656, 518) on //table[@id='productTable']//tbody//tr[5]//td[4]//input
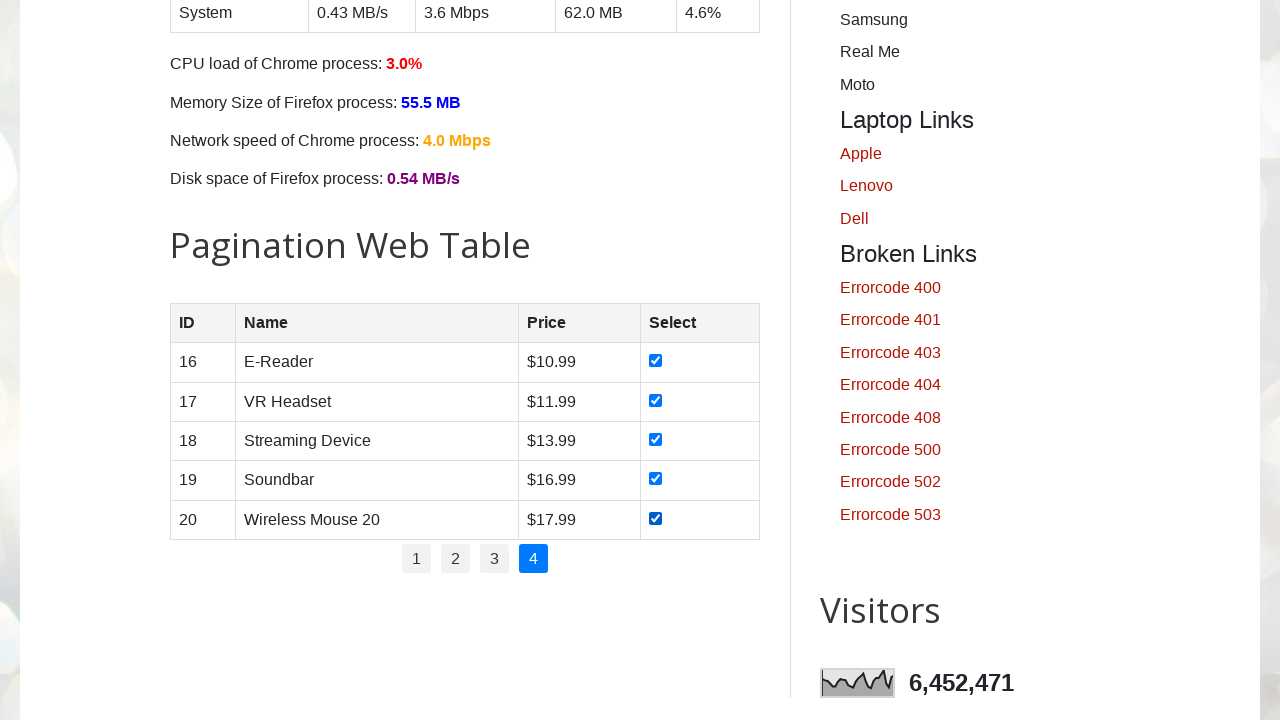

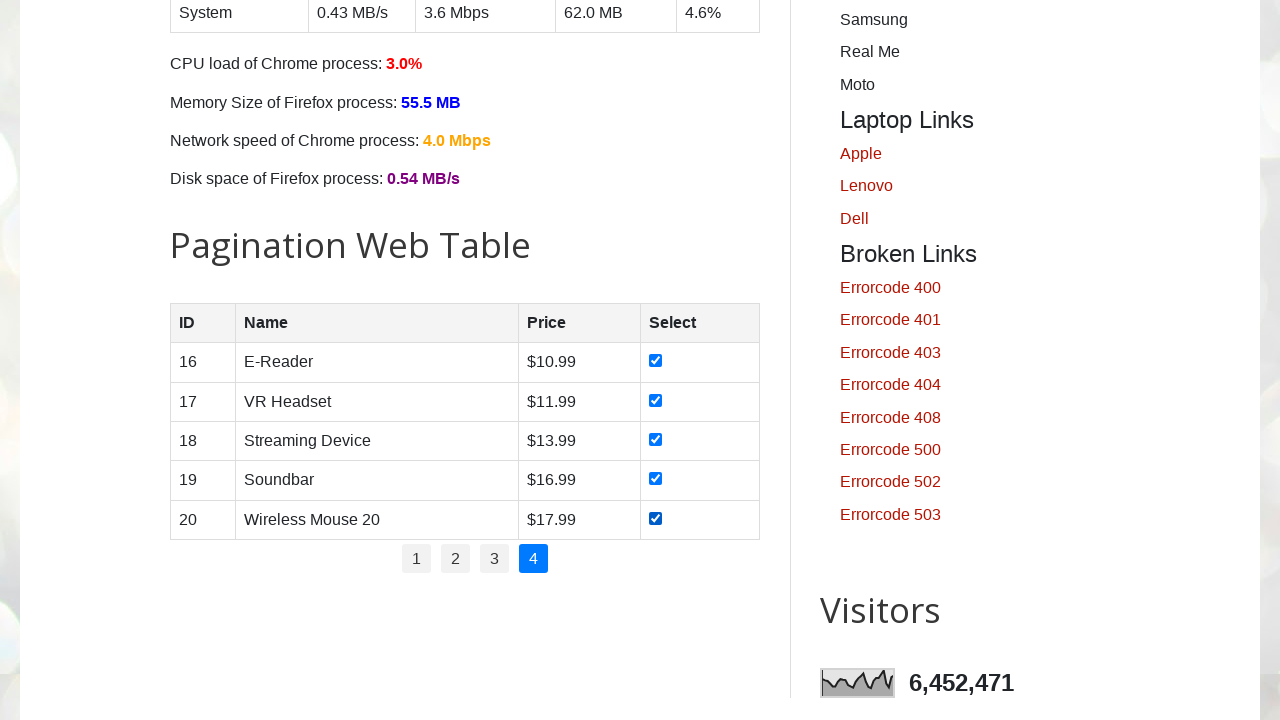